Tests radio button functionality by checking their status (enabled, visible, selected) and clicking on each unselected radio button

Starting URL: https://echoecho.com/htmlforms10.htm

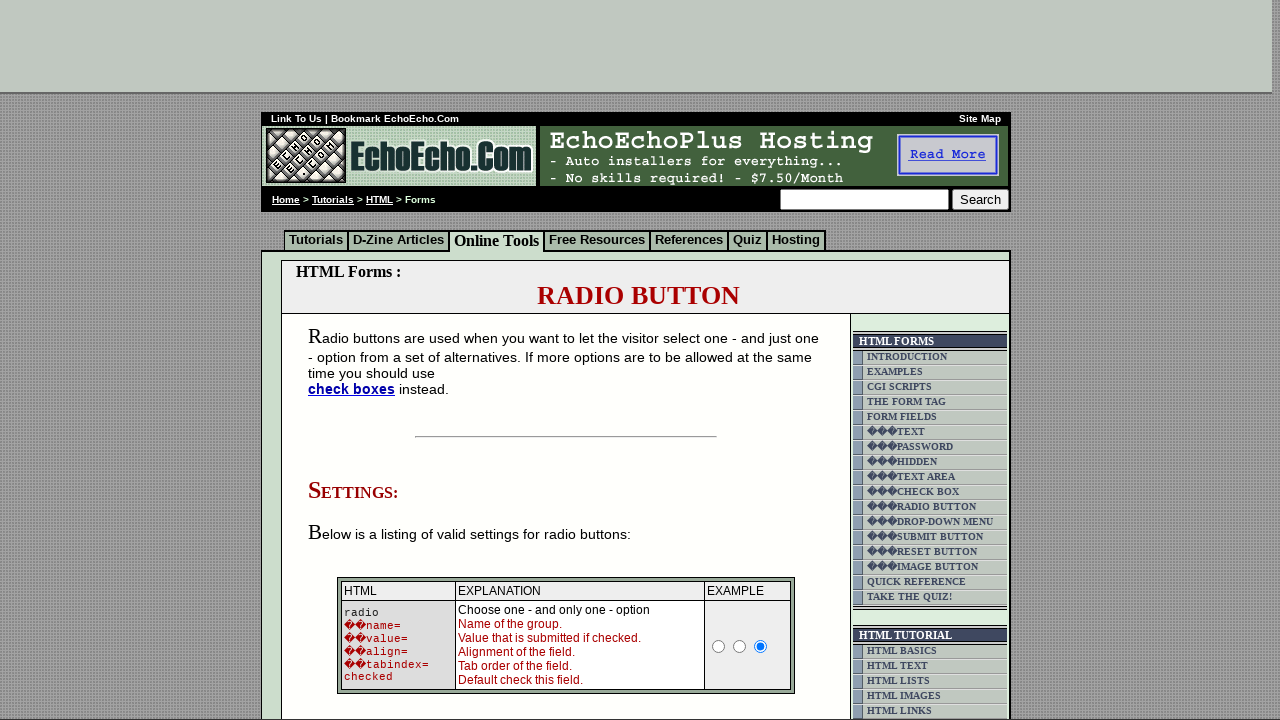

Navigated to radio button form page
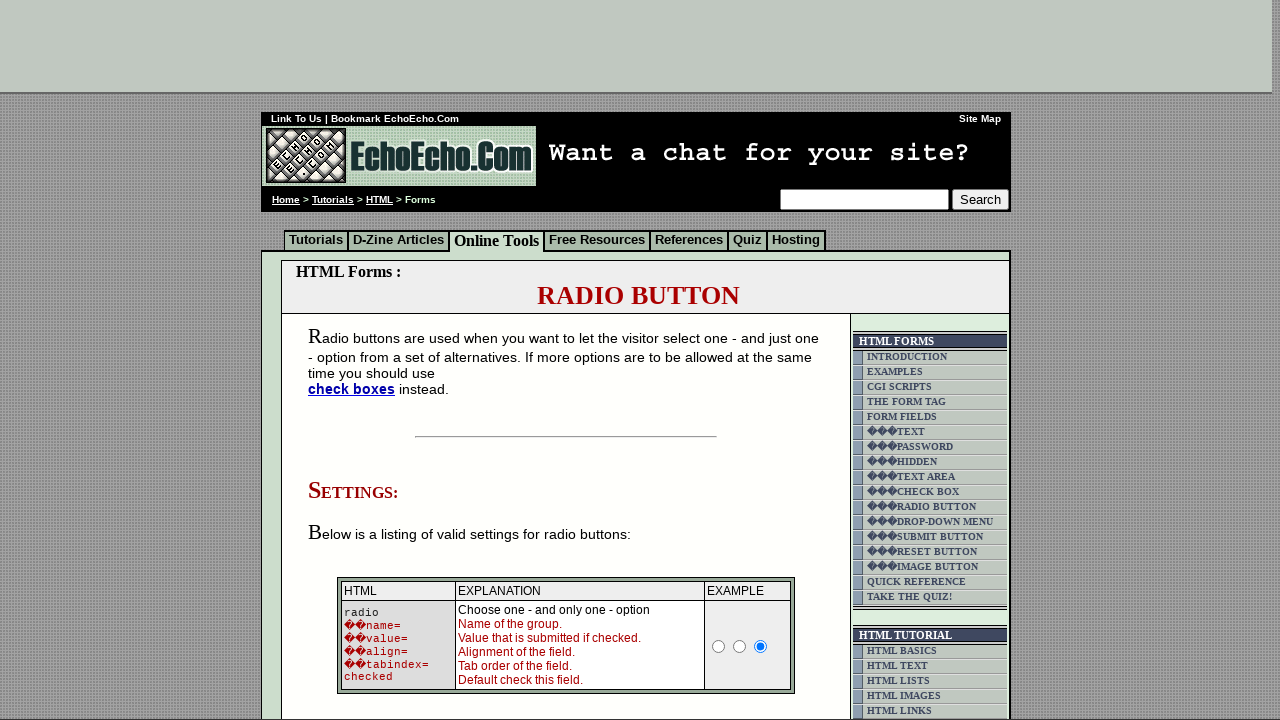

Located all radio buttons on the page
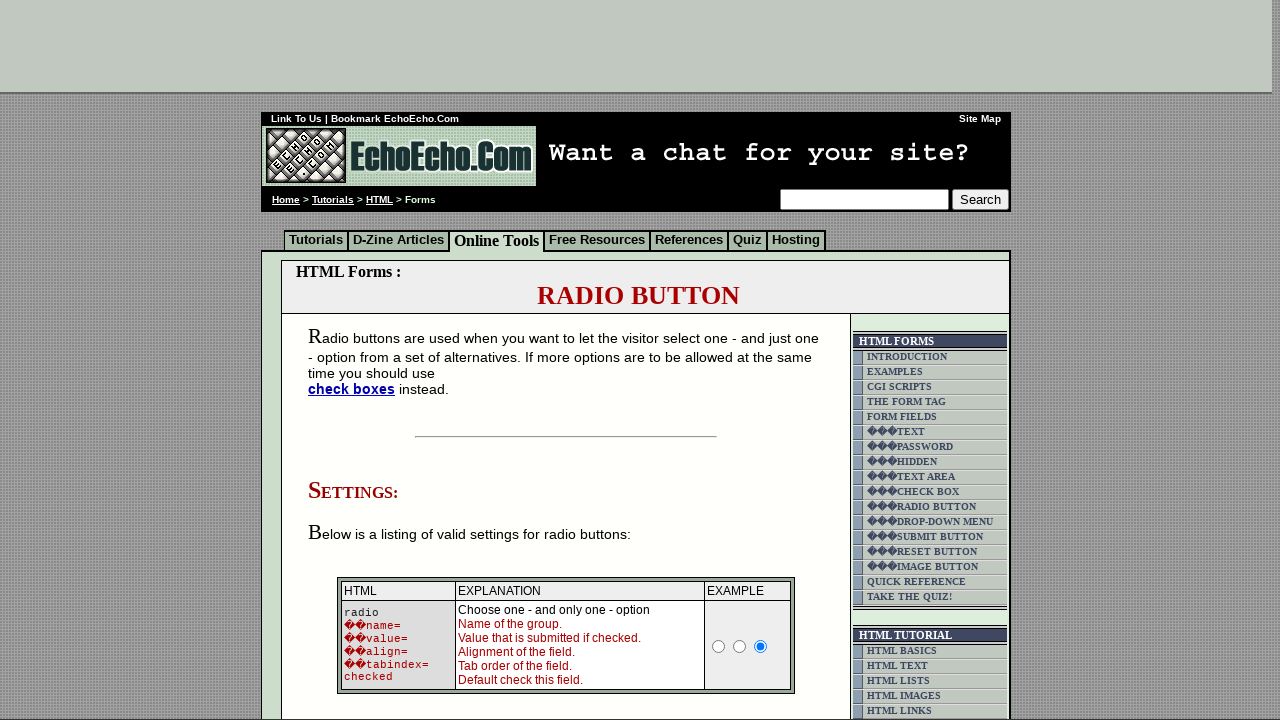

Checked radio button visibility status
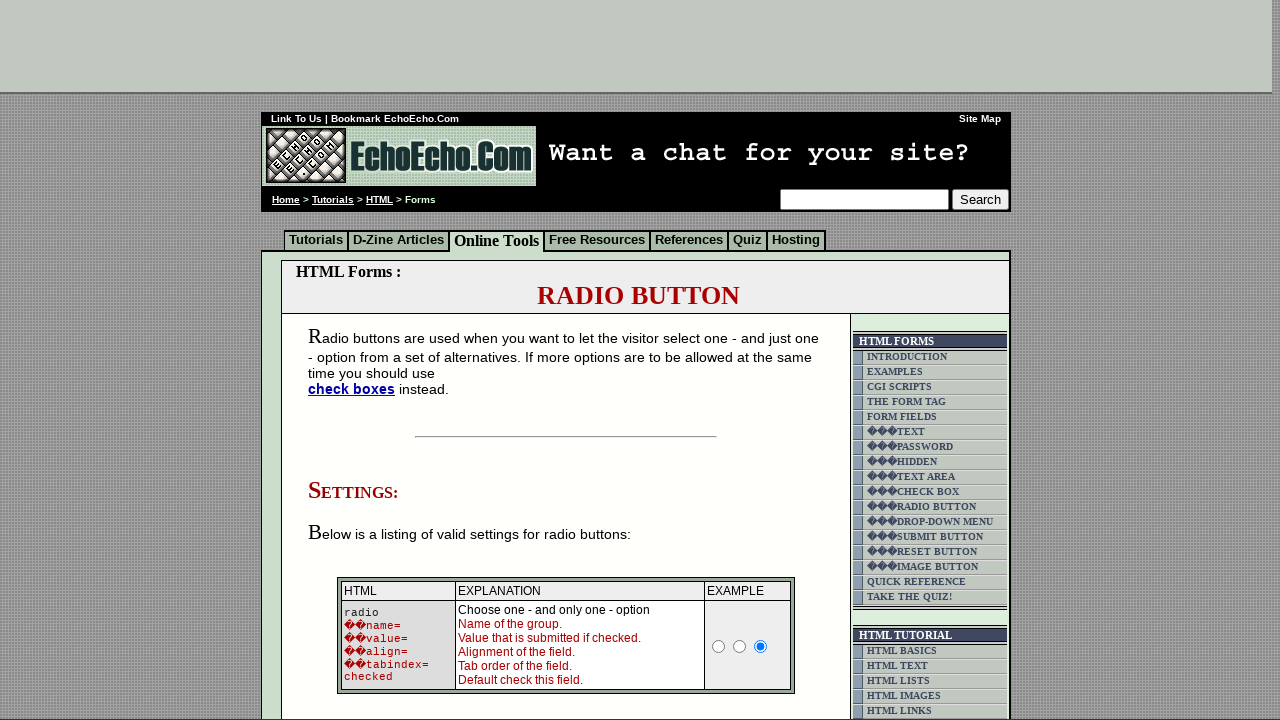

Checked radio button selection status
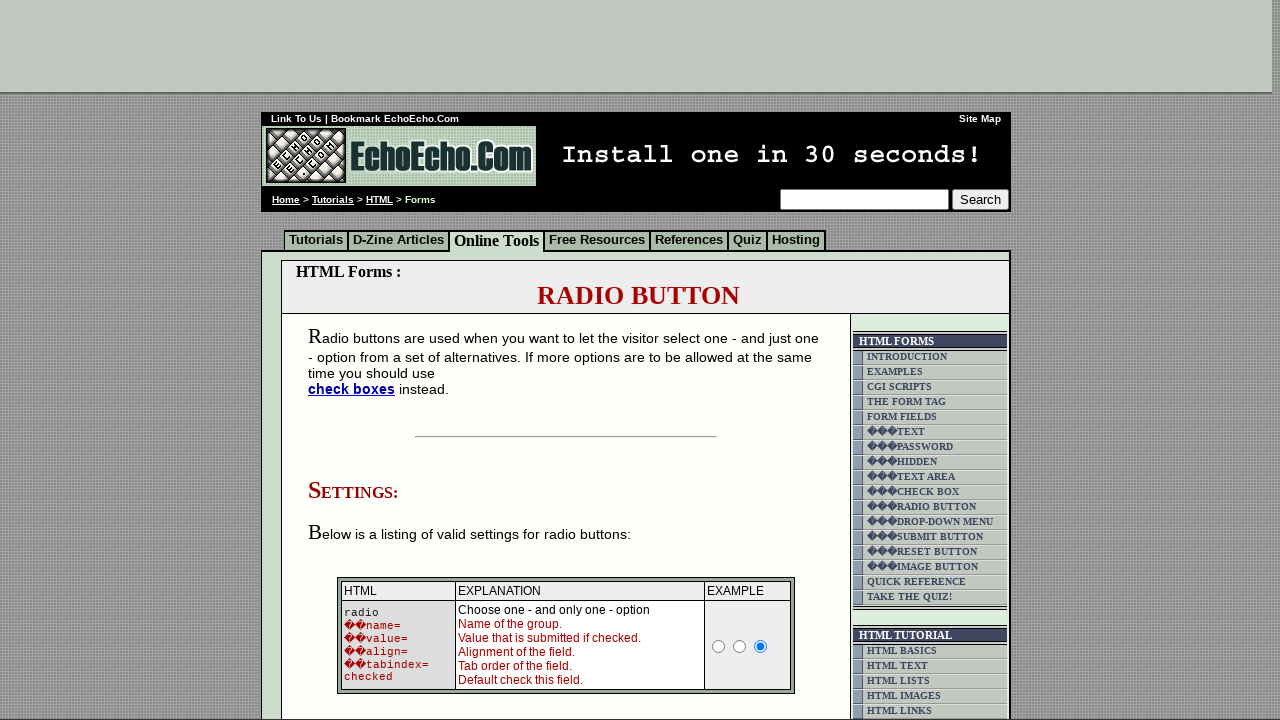

Checked radio button enabled status
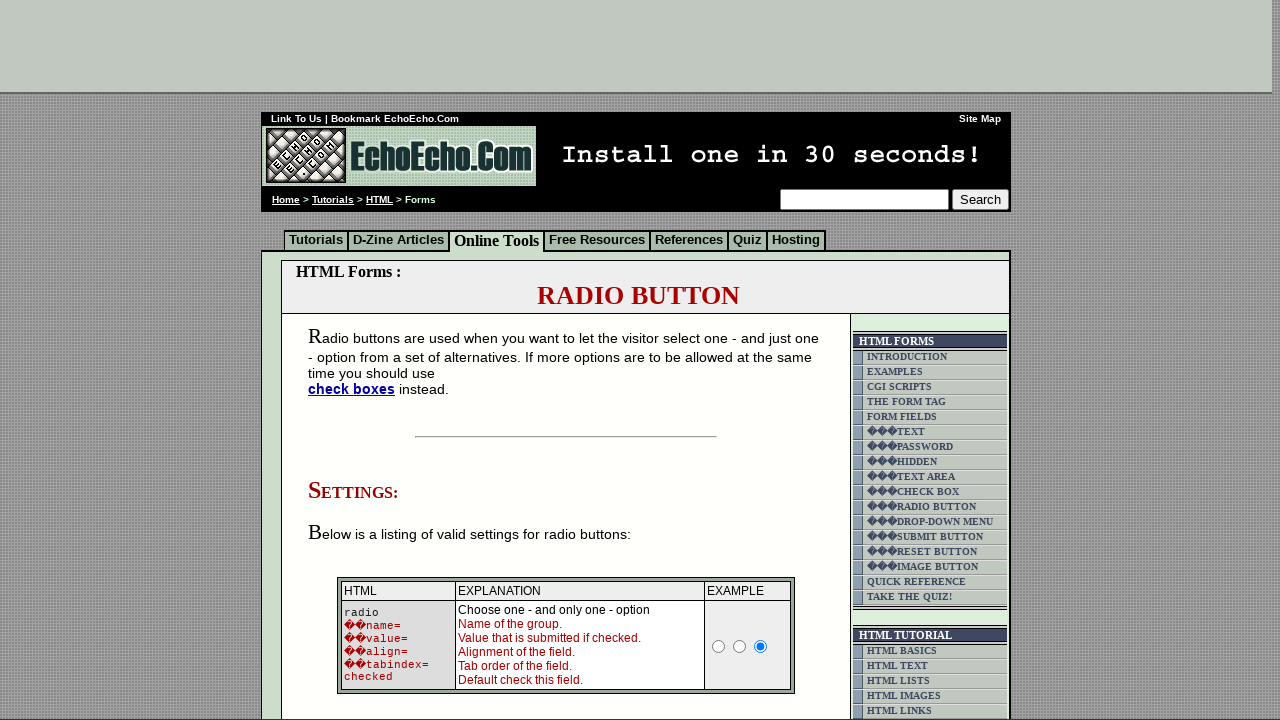

Retrieved radio button value attribute: Milk
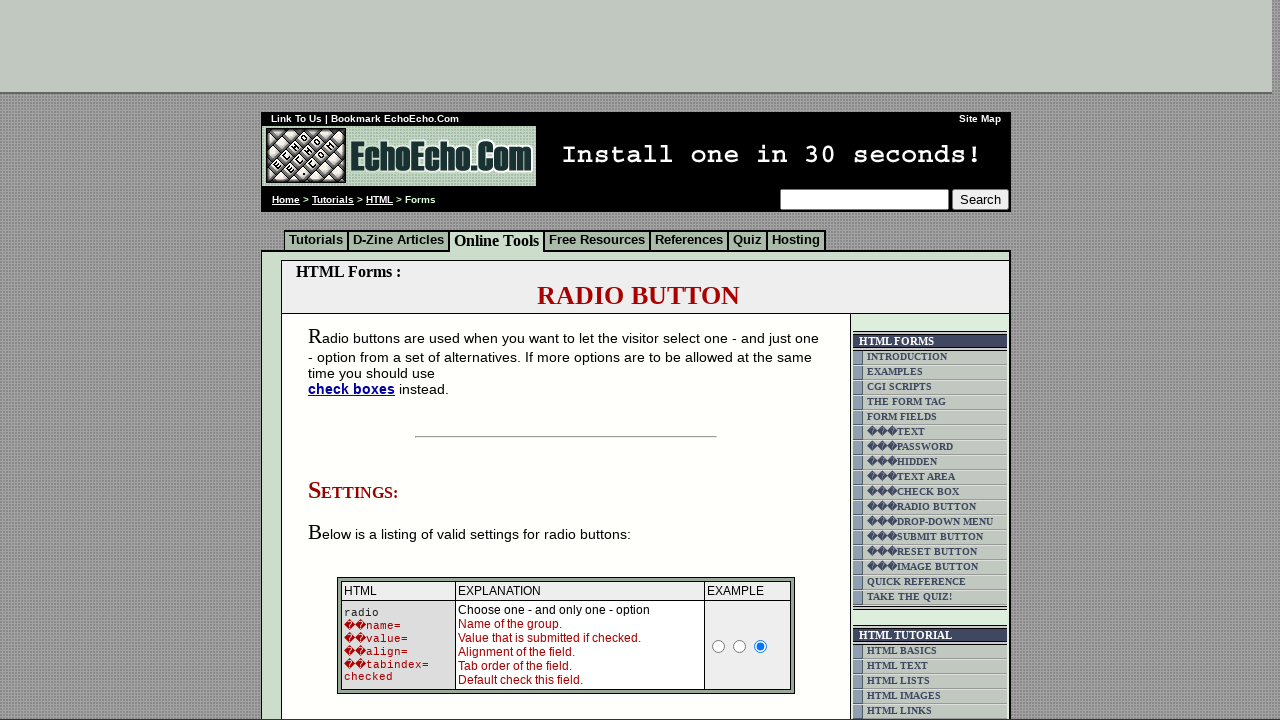

Clicked unselected radio button with value: Milk at (356, 360) on xpath=//td[@class='table5']//input[@type='radio'] >> nth=0
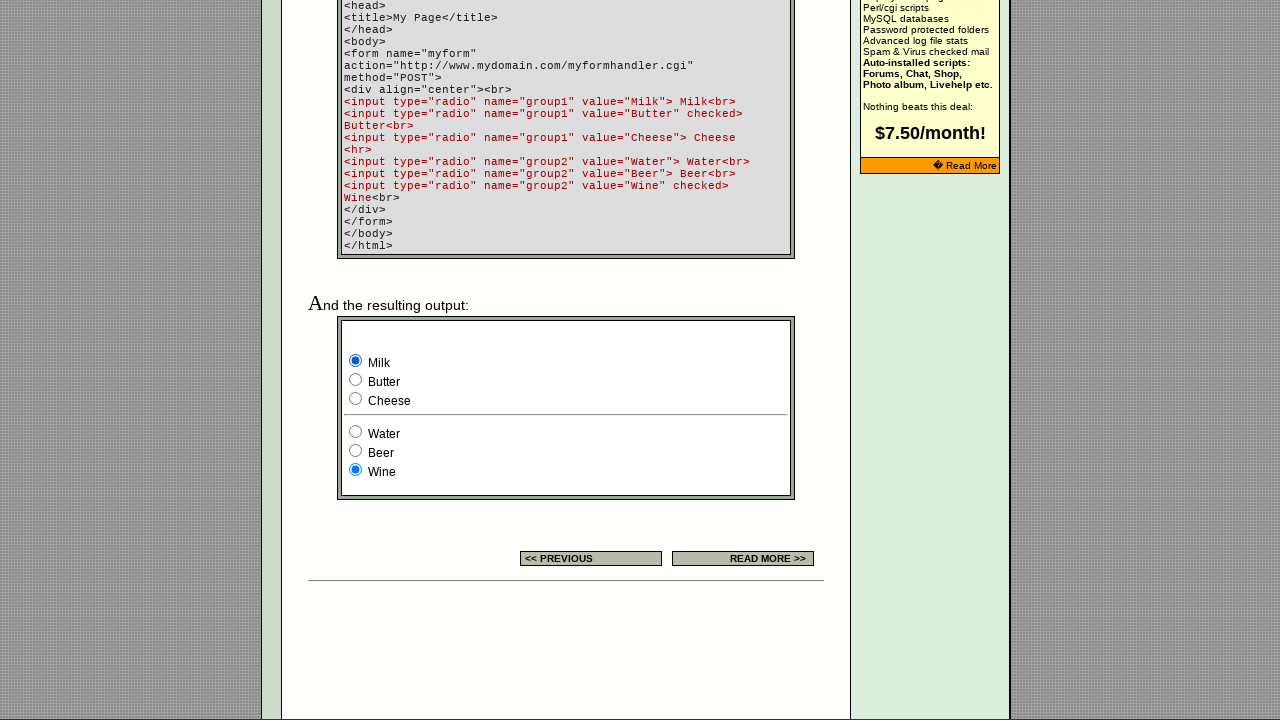

Verified radio button with value Milk is now selected
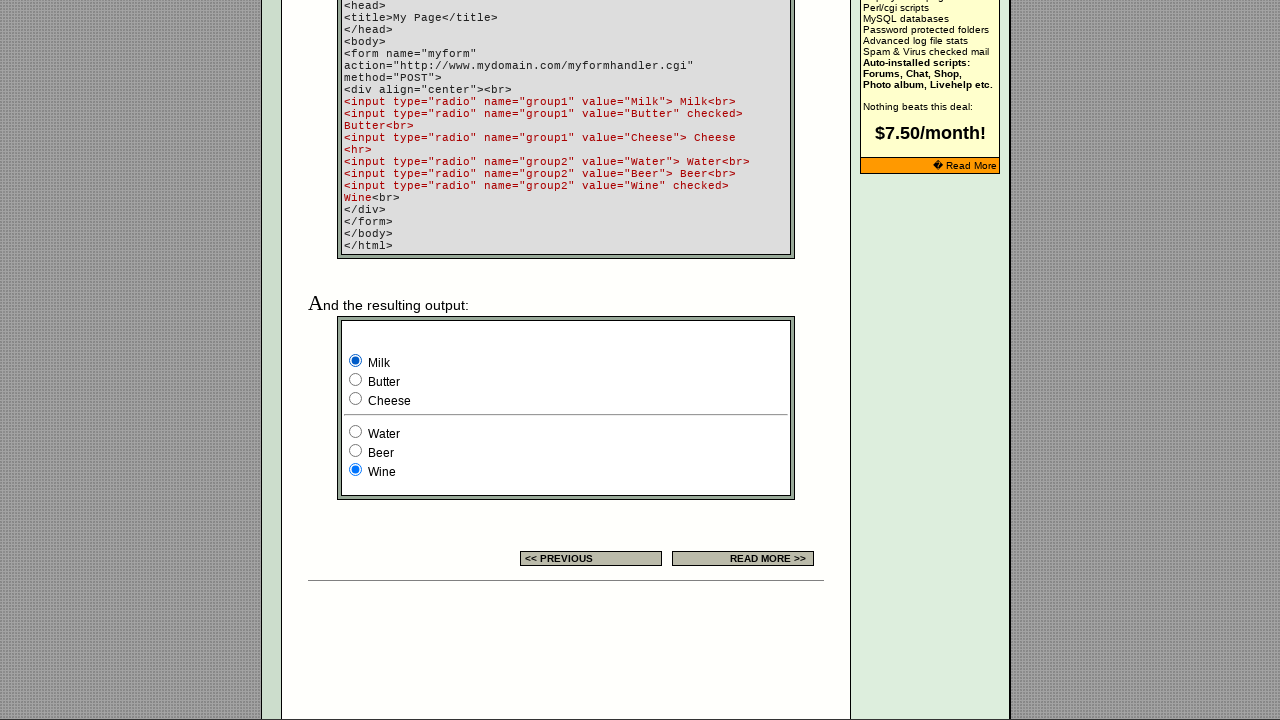

Checked radio button visibility status
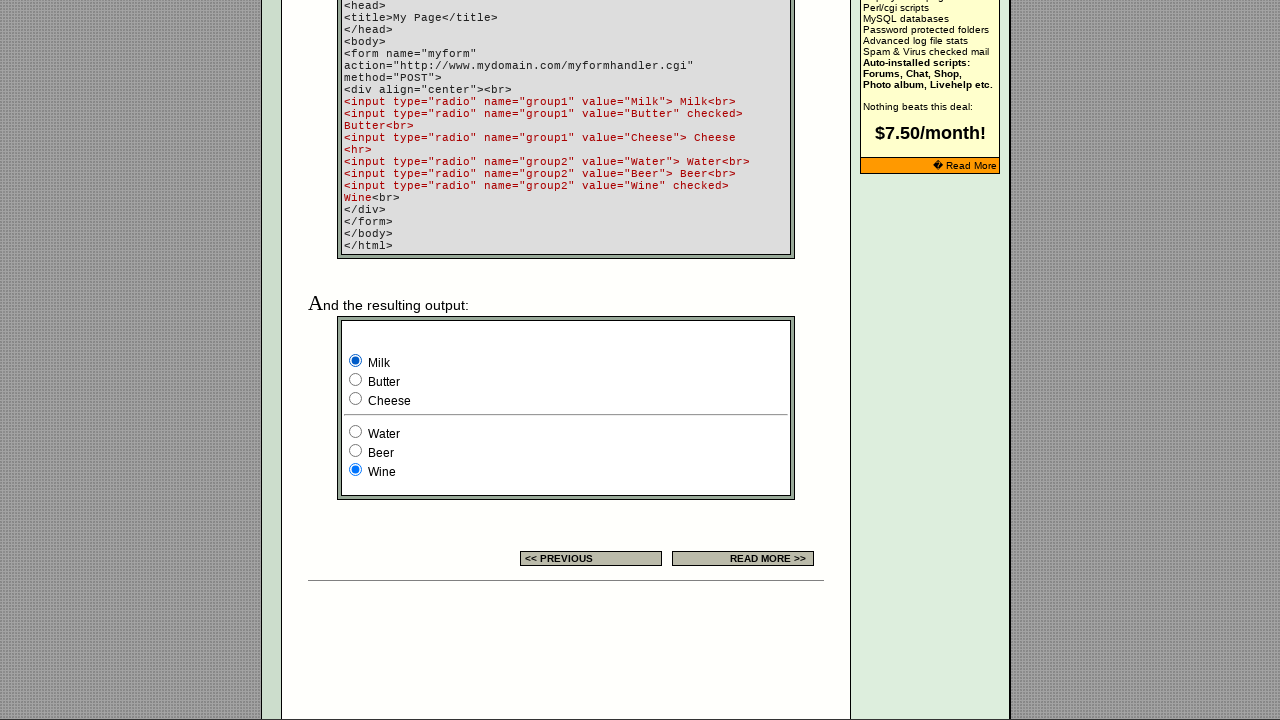

Checked radio button selection status
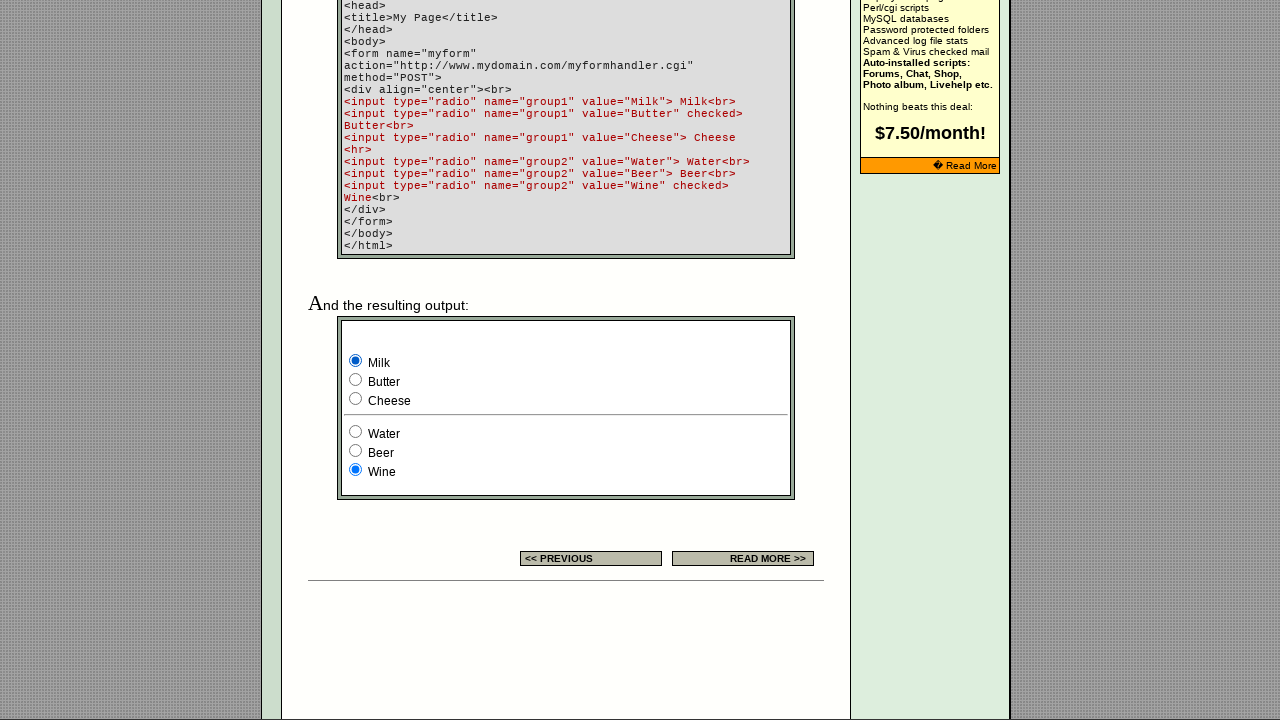

Checked radio button enabled status
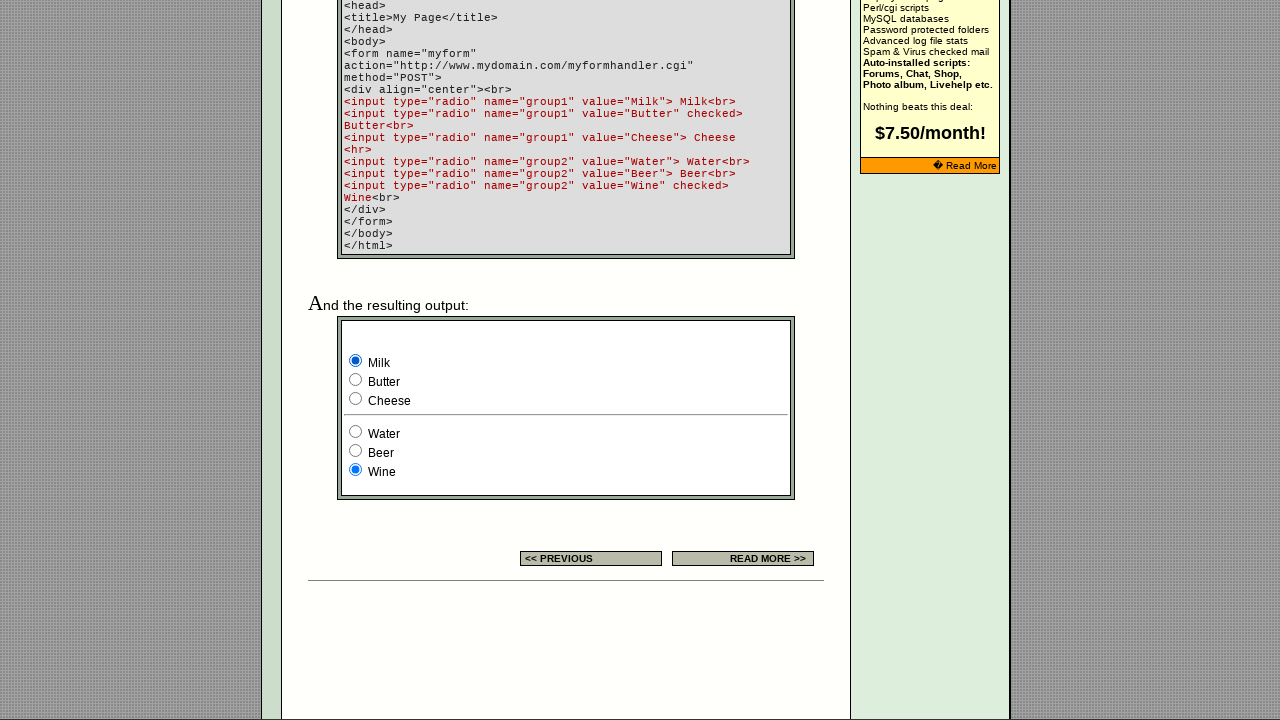

Retrieved radio button value attribute: Butter
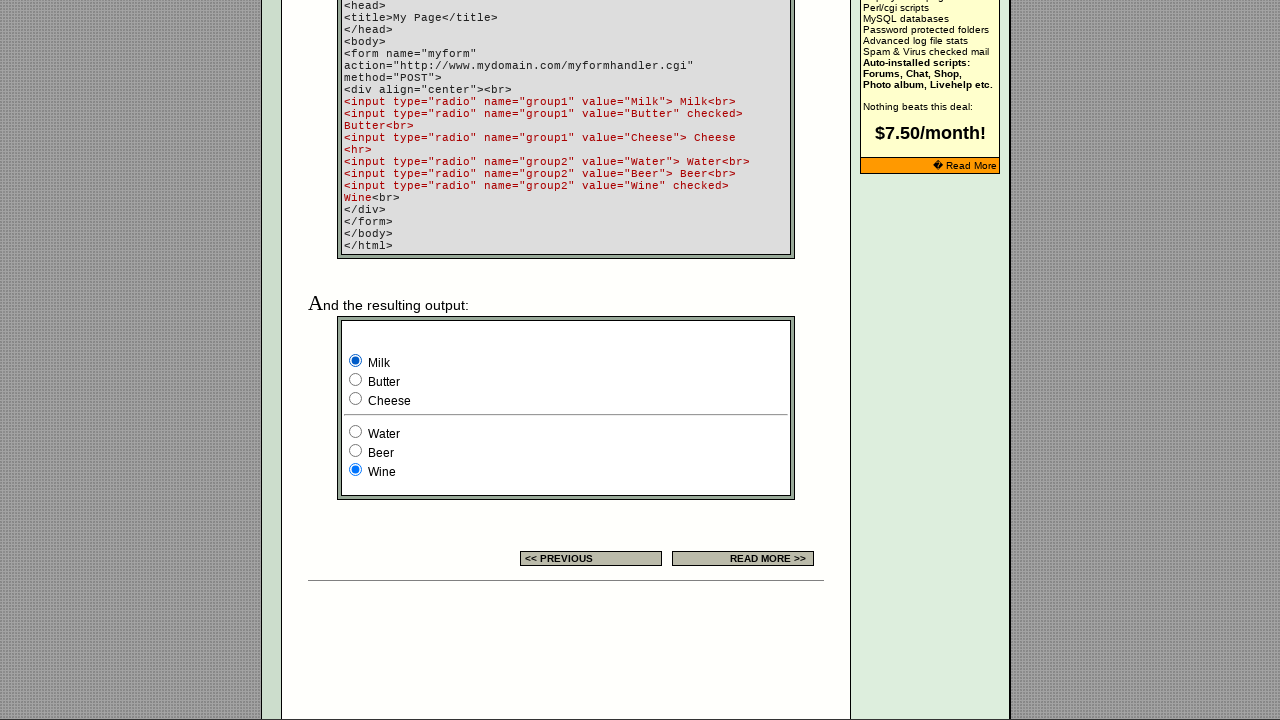

Clicked unselected radio button with value: Butter at (356, 380) on xpath=//td[@class='table5']//input[@type='radio'] >> nth=1
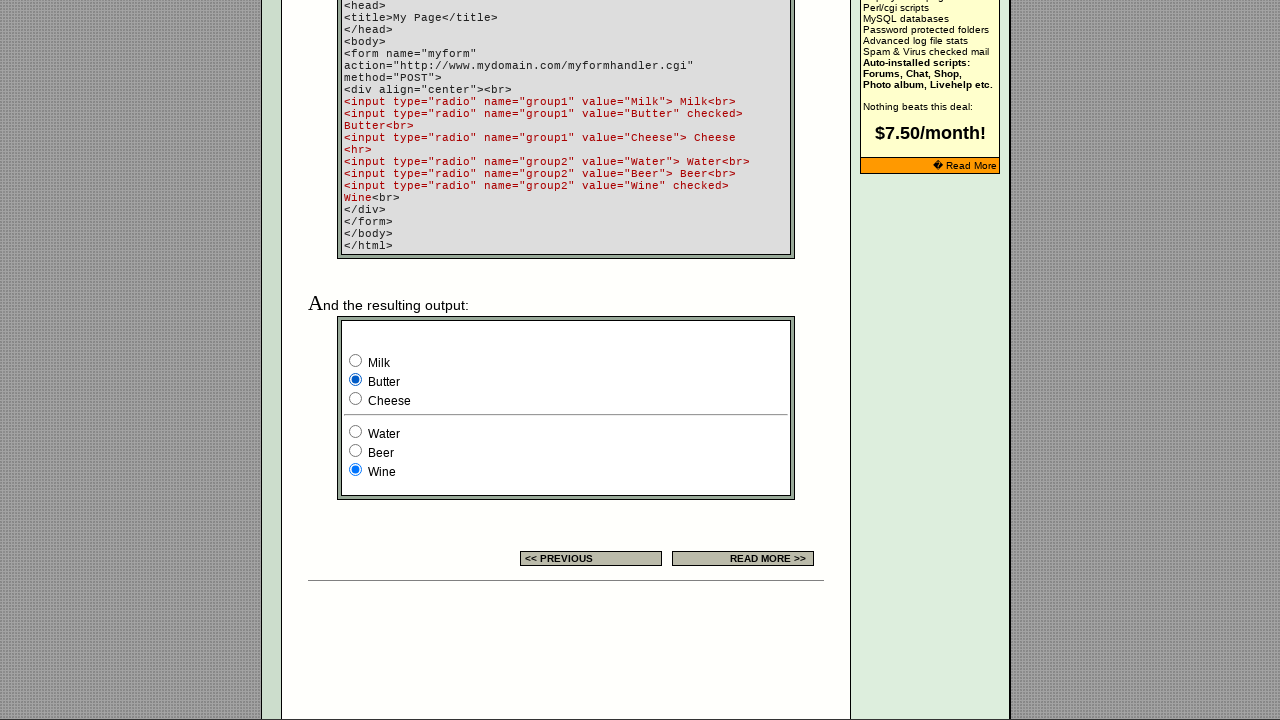

Verified radio button with value Butter is now selected
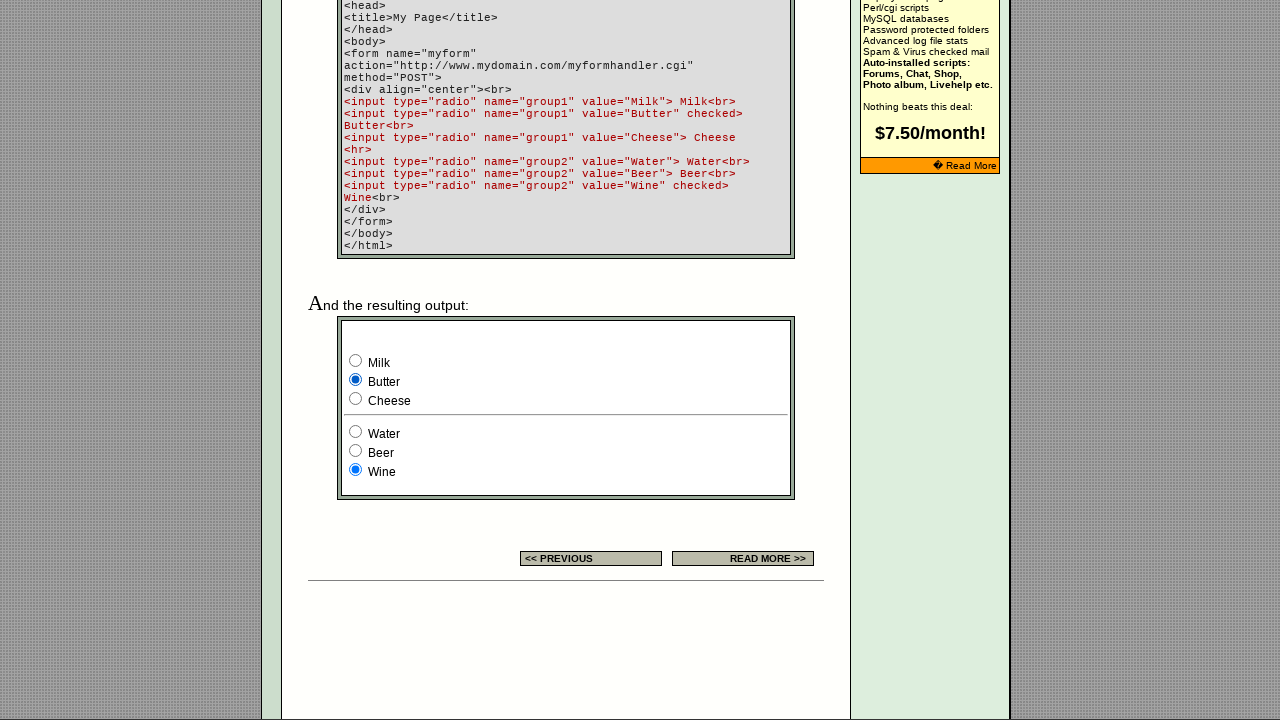

Checked radio button visibility status
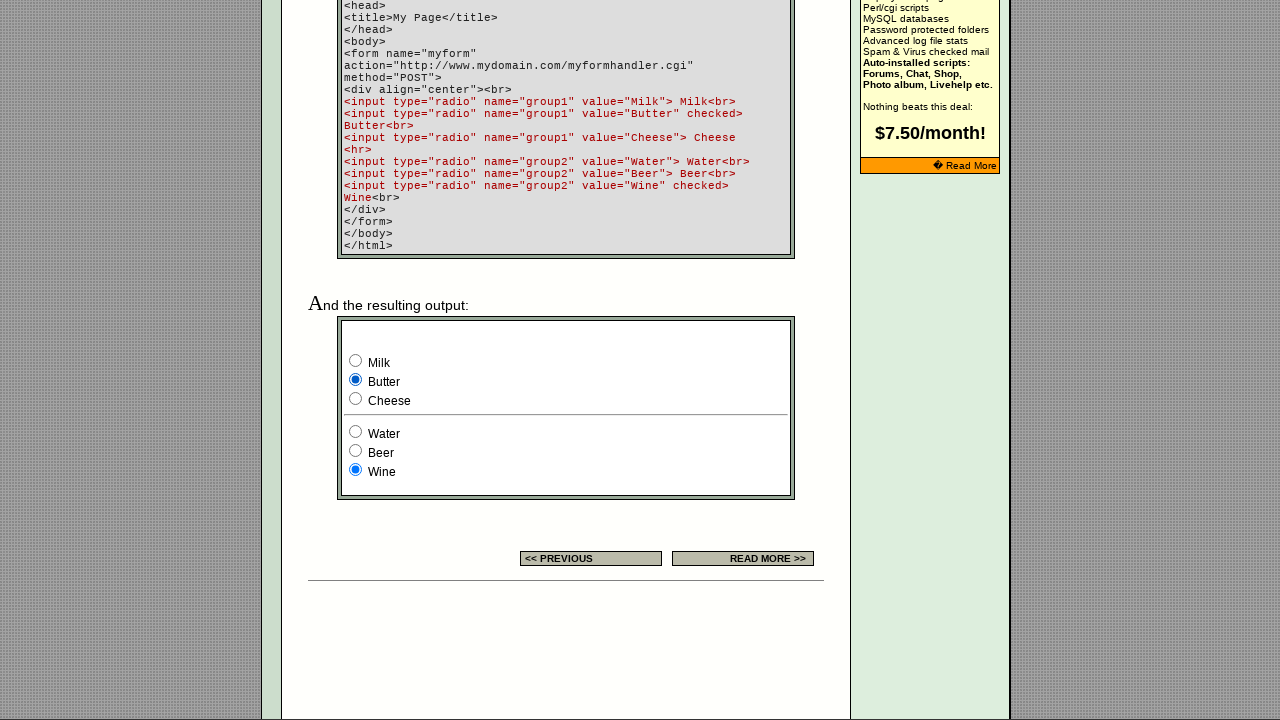

Checked radio button selection status
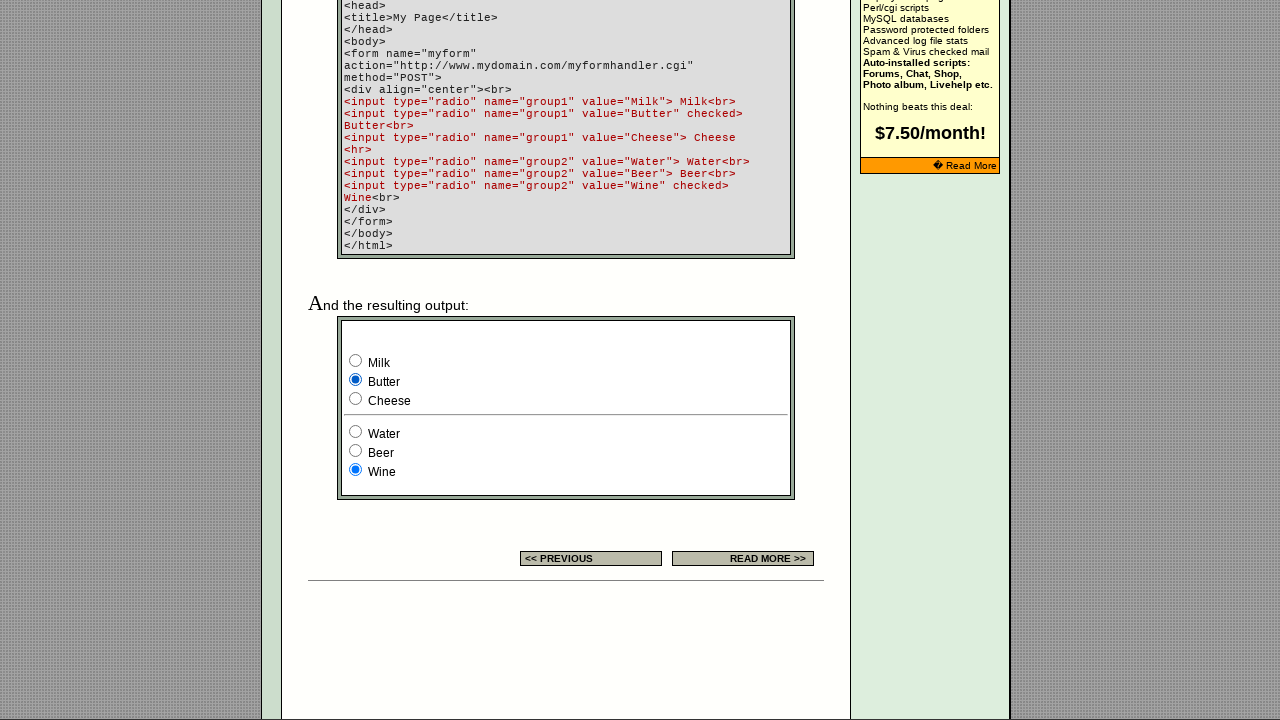

Checked radio button enabled status
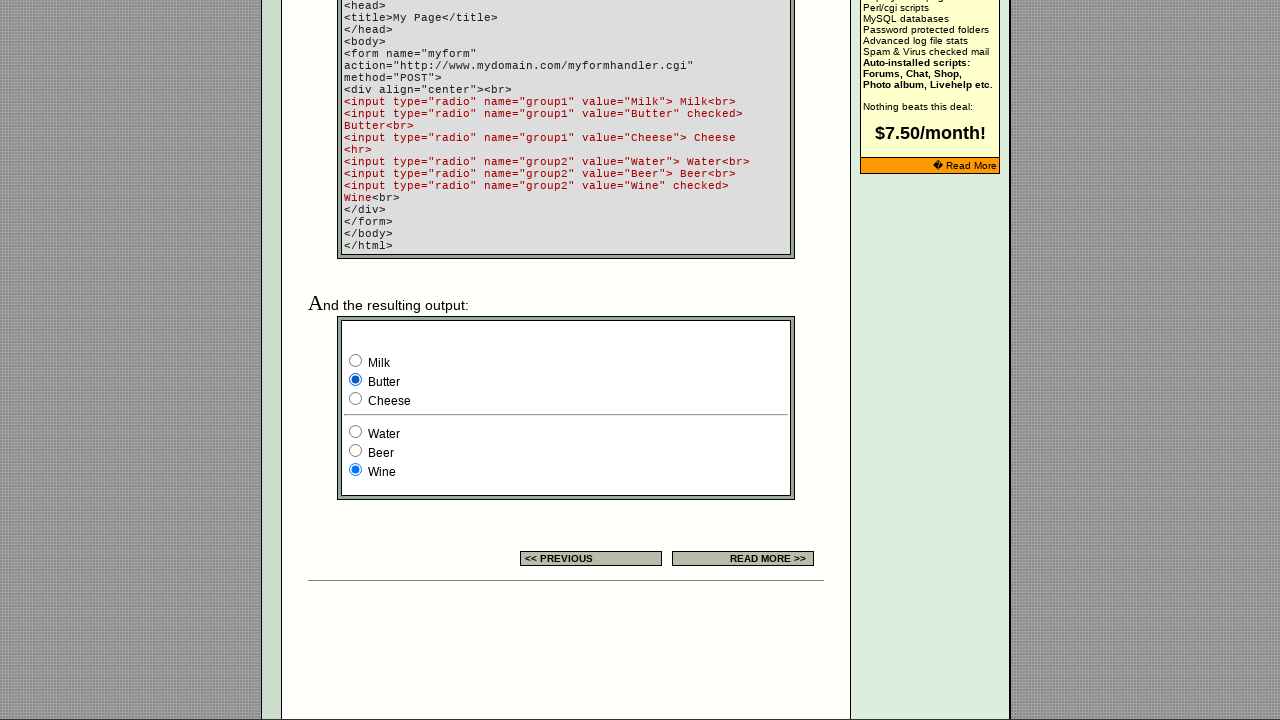

Retrieved radio button value attribute: Cheese
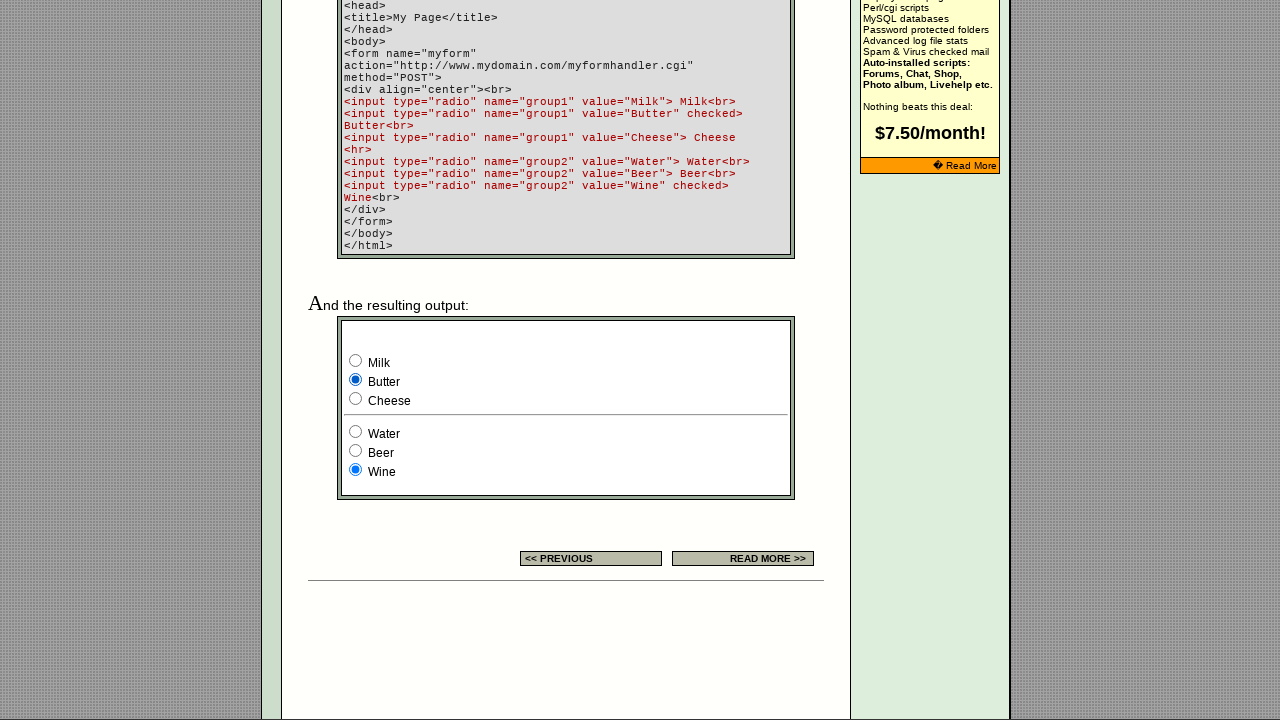

Clicked unselected radio button with value: Cheese at (356, 398) on xpath=//td[@class='table5']//input[@type='radio'] >> nth=2
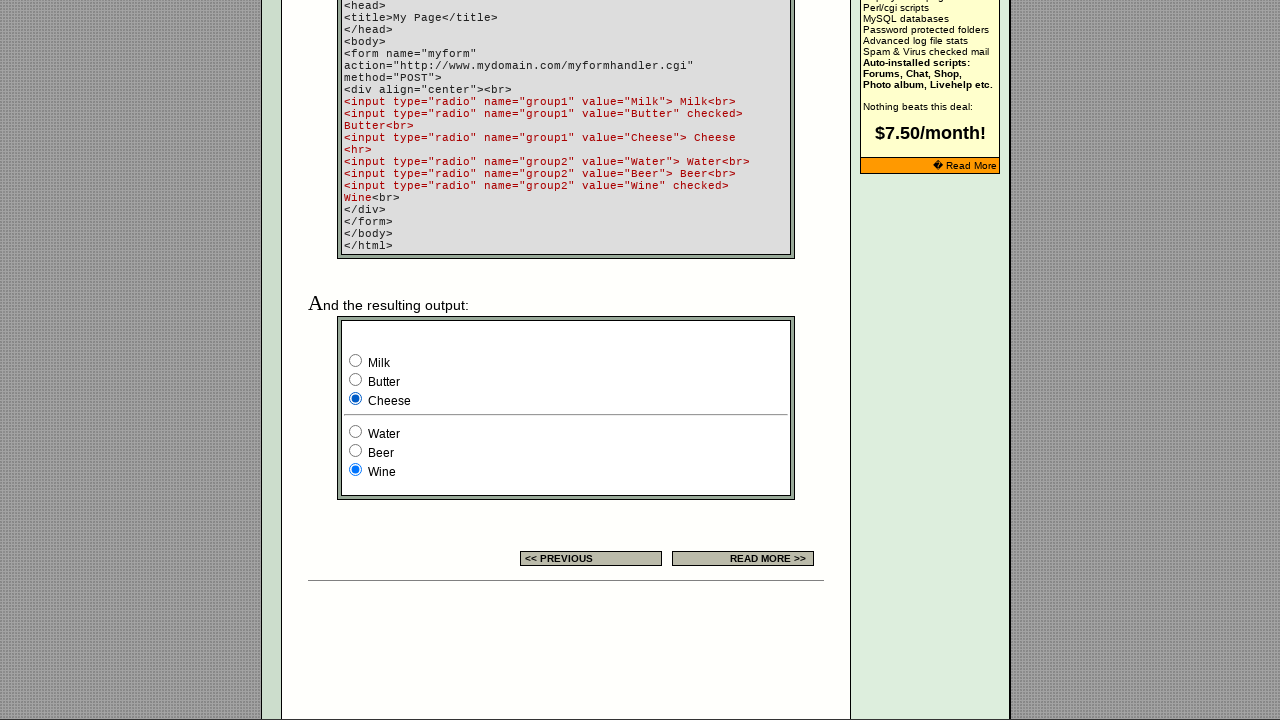

Verified radio button with value Cheese is now selected
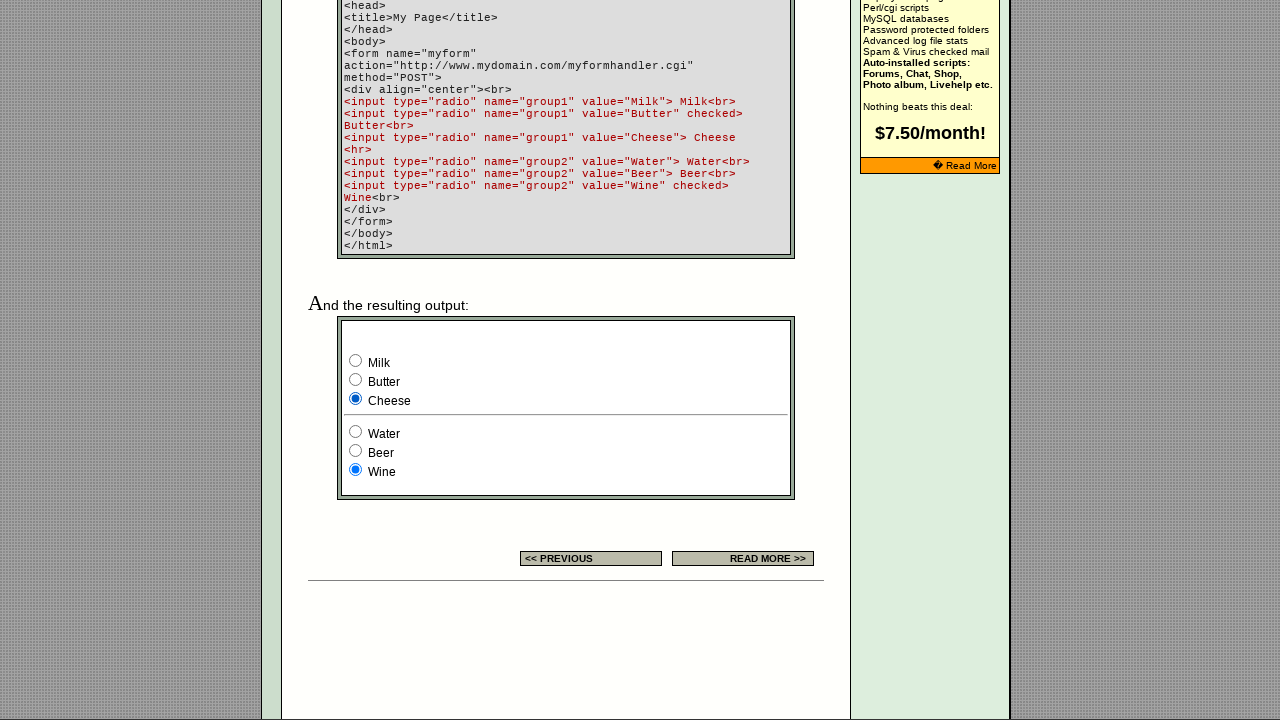

Checked radio button visibility status
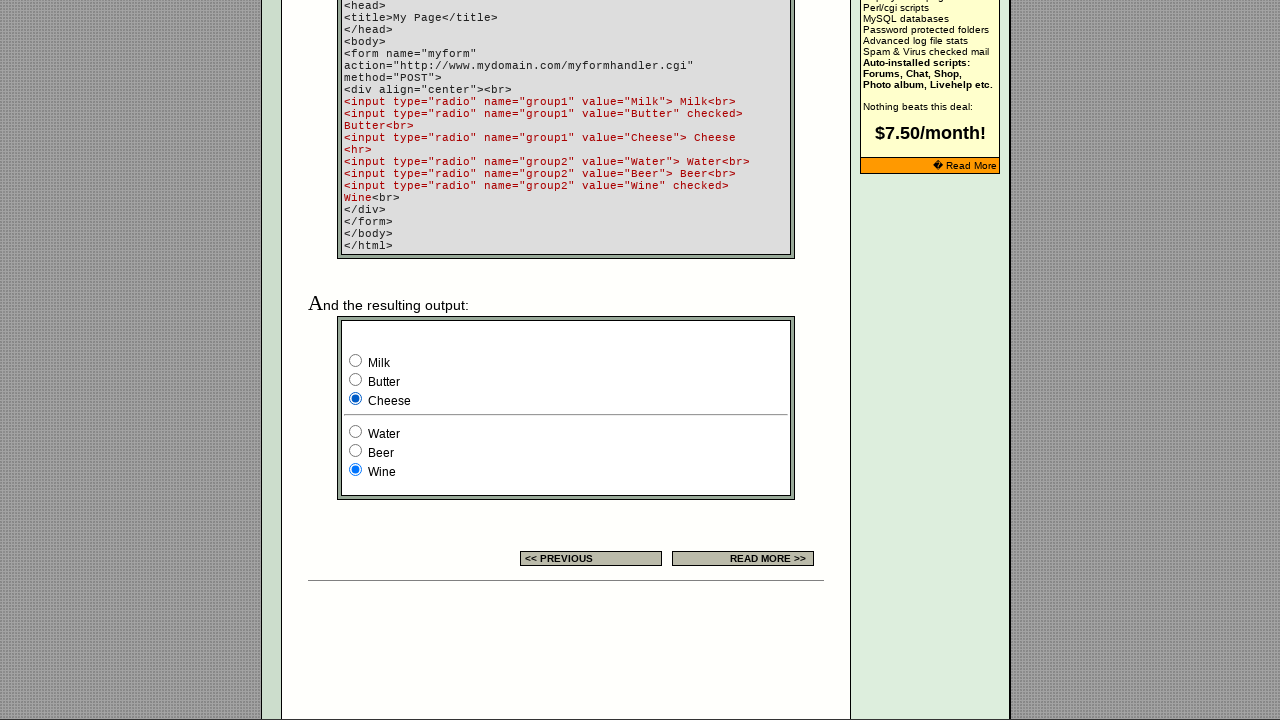

Checked radio button selection status
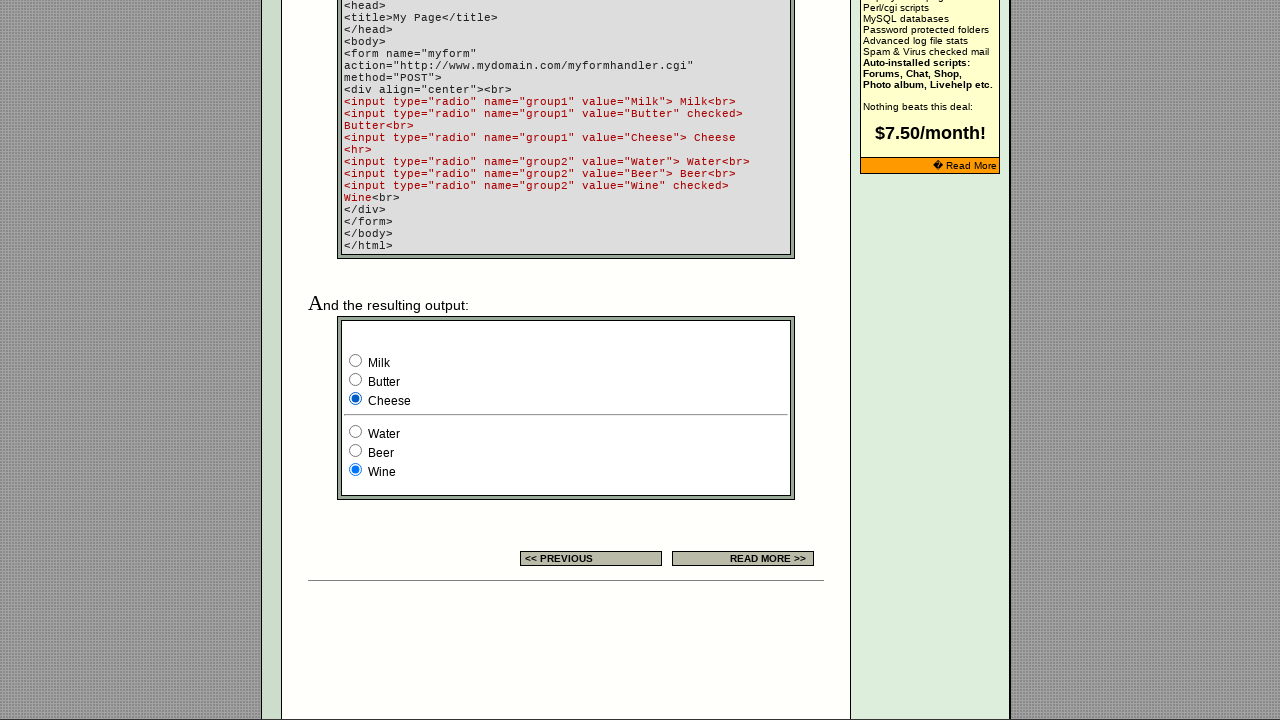

Checked radio button enabled status
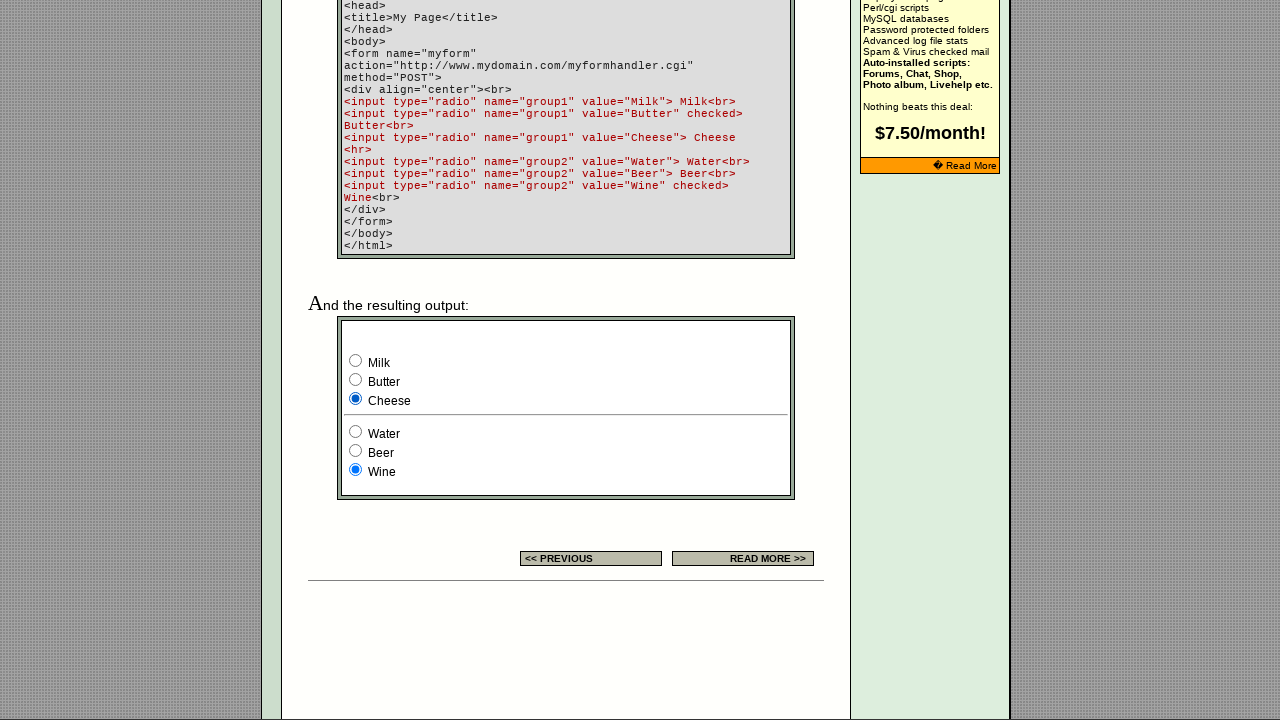

Retrieved radio button value attribute: Water
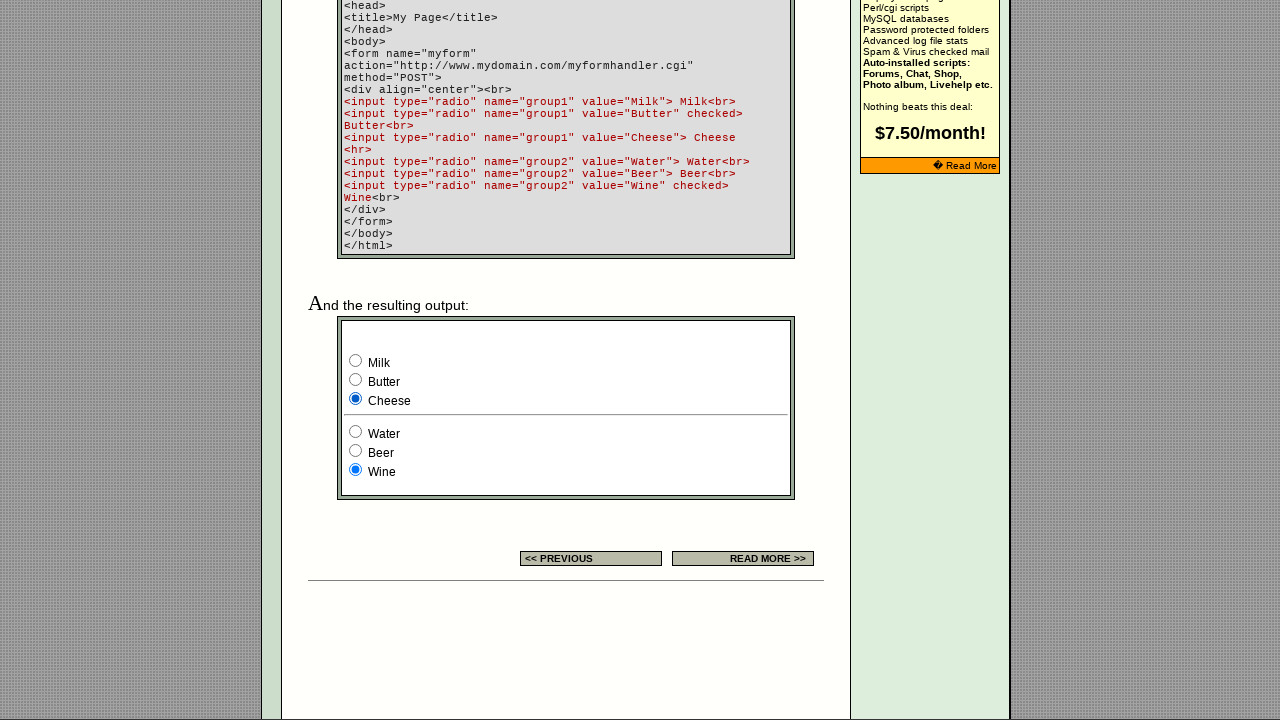

Clicked unselected radio button with value: Water at (356, 432) on xpath=//td[@class='table5']//input[@type='radio'] >> nth=3
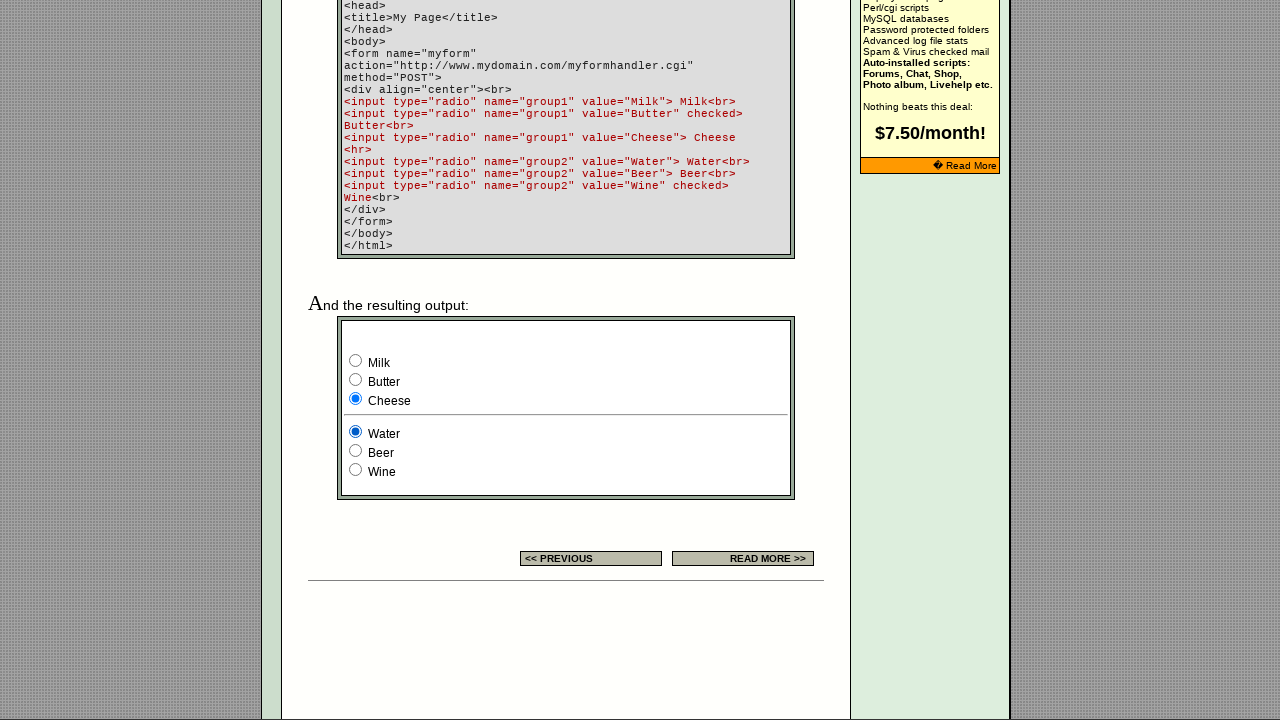

Verified radio button with value Water is now selected
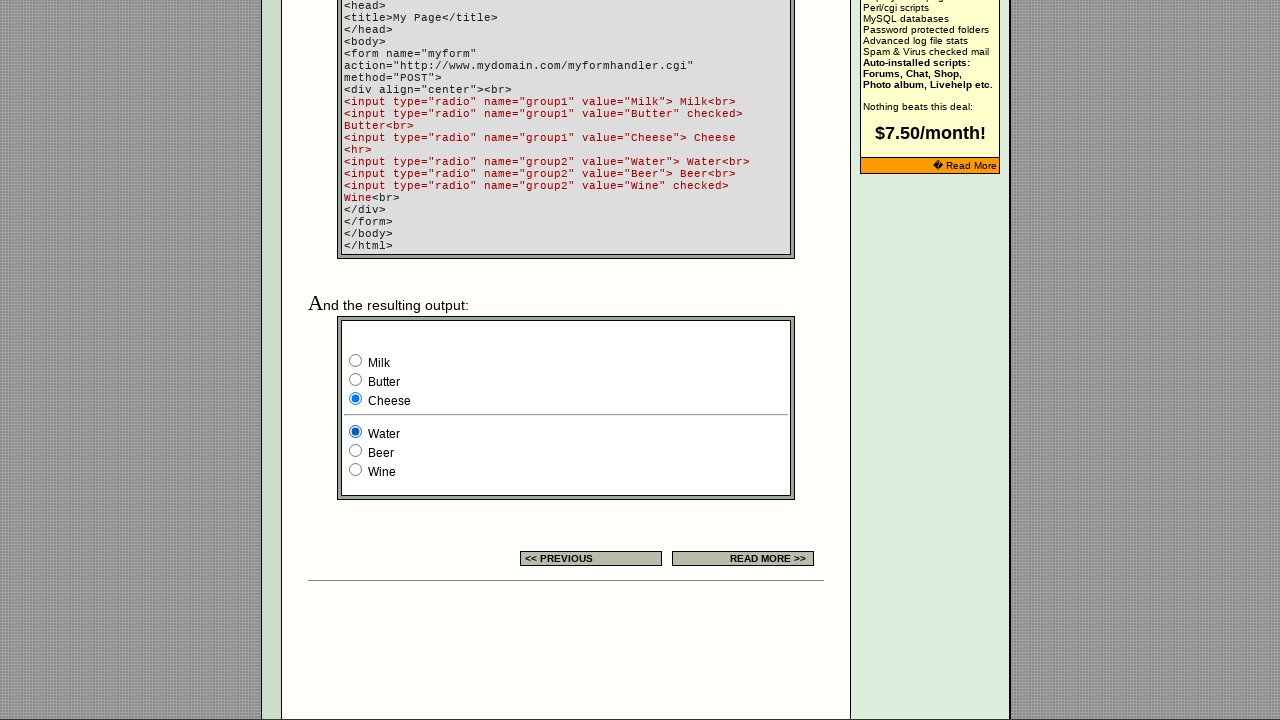

Checked radio button visibility status
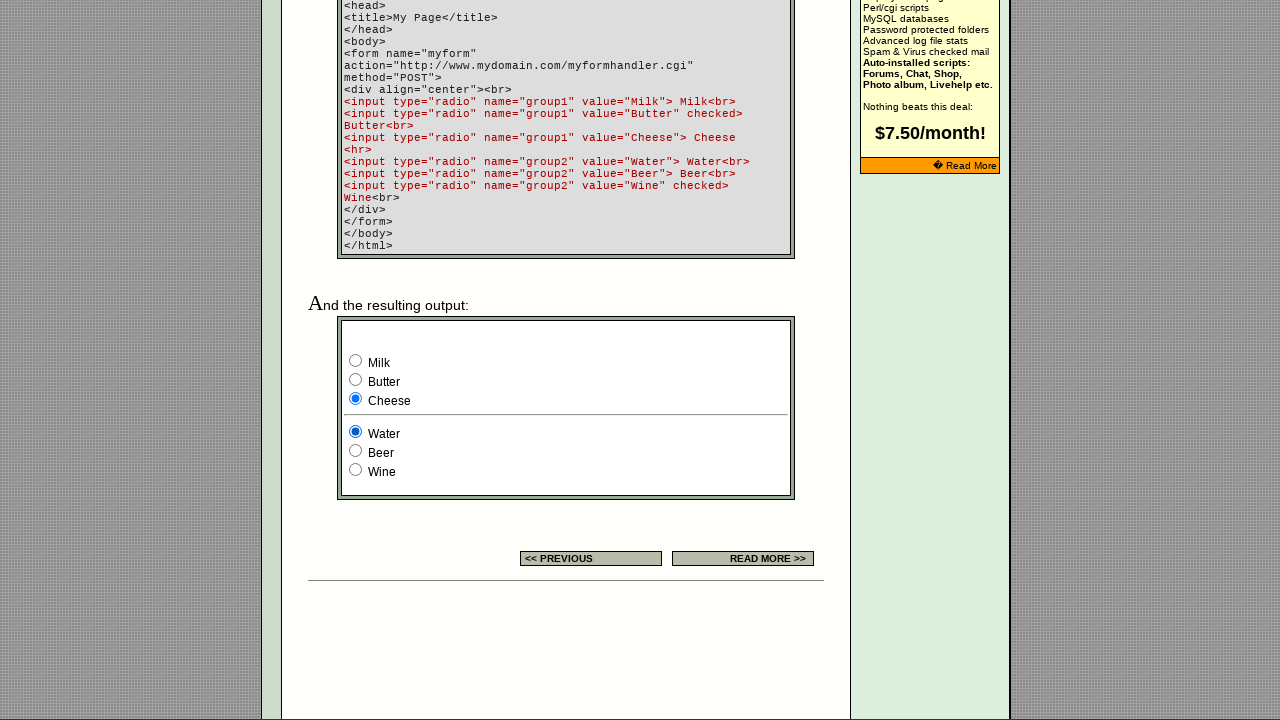

Checked radio button selection status
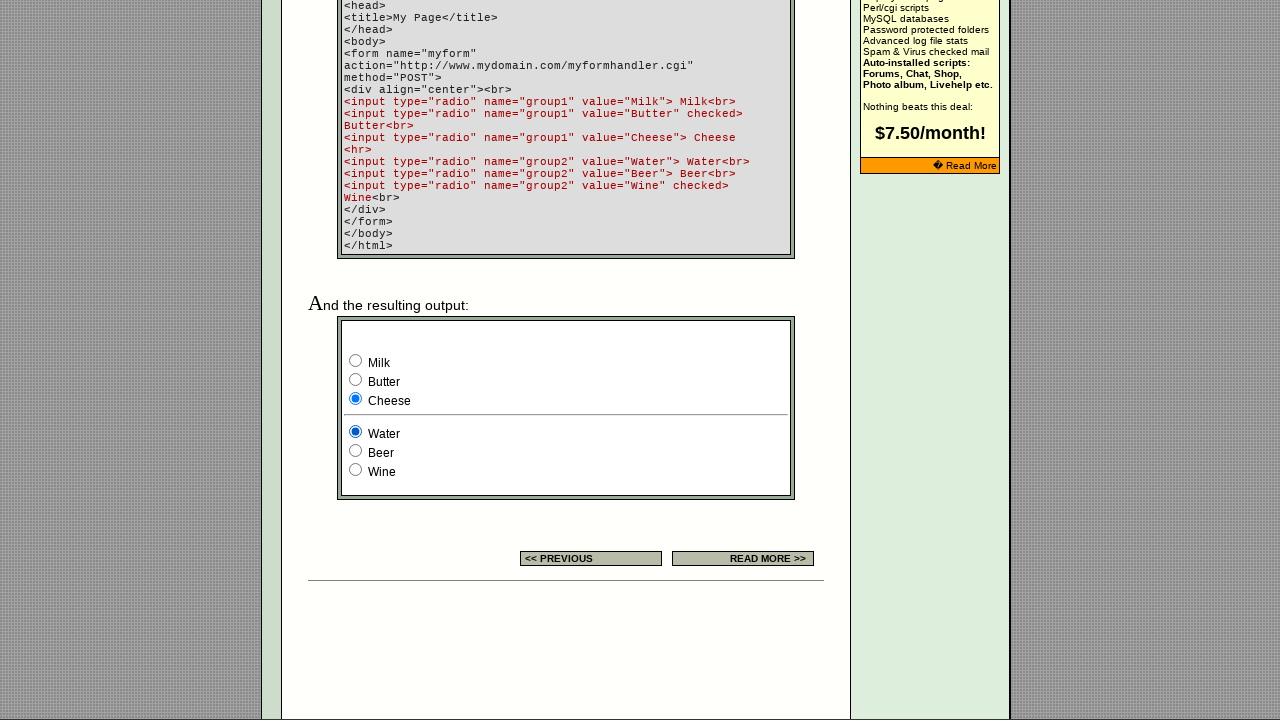

Checked radio button enabled status
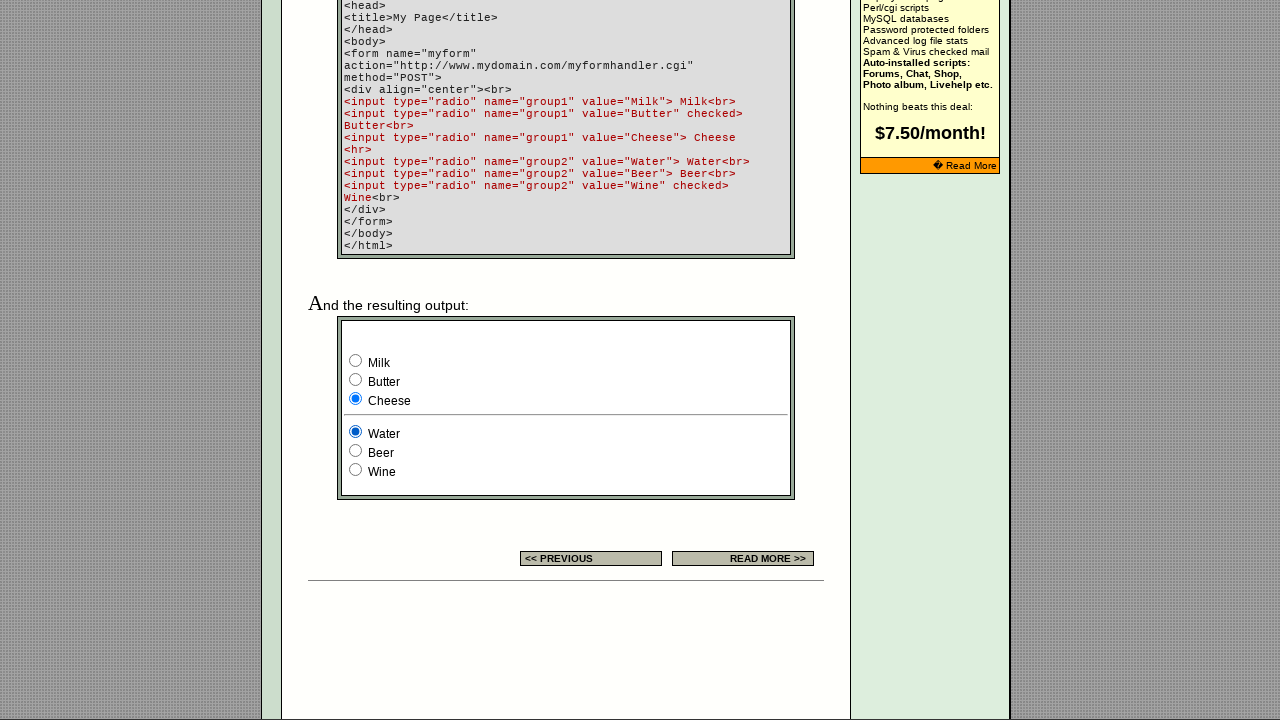

Retrieved radio button value attribute: Beer
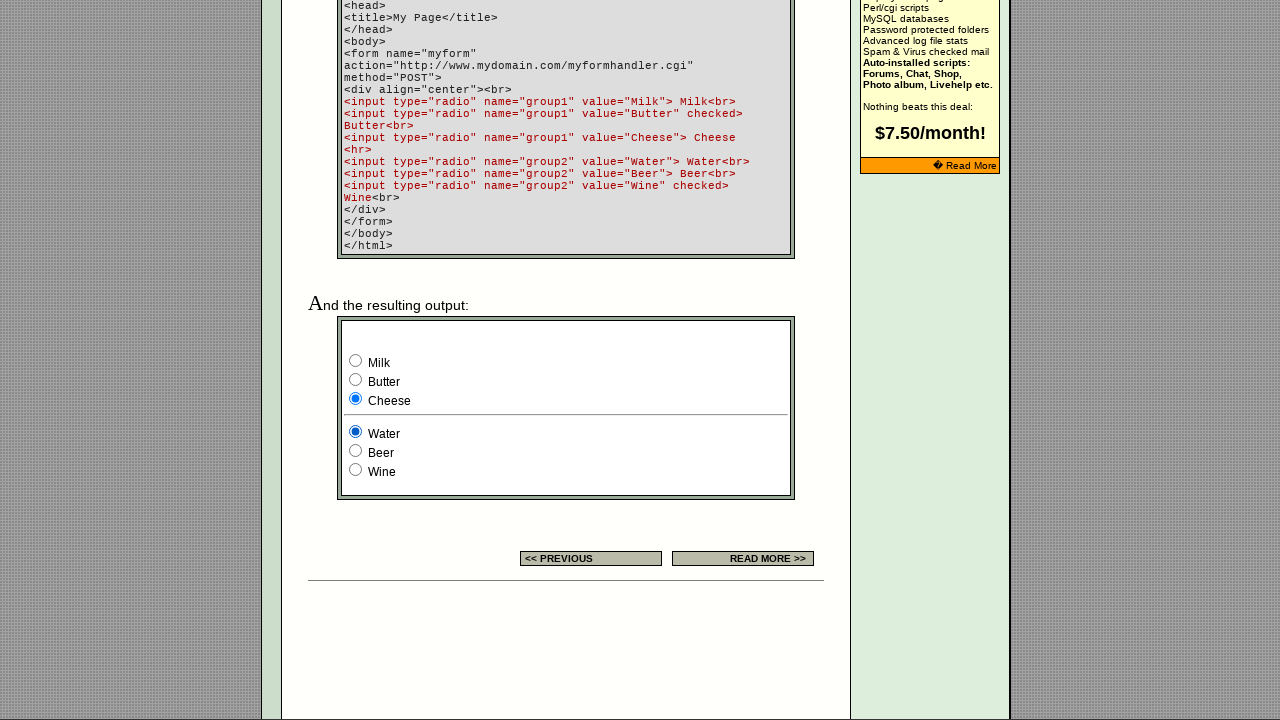

Clicked unselected radio button with value: Beer at (356, 450) on xpath=//td[@class='table5']//input[@type='radio'] >> nth=4
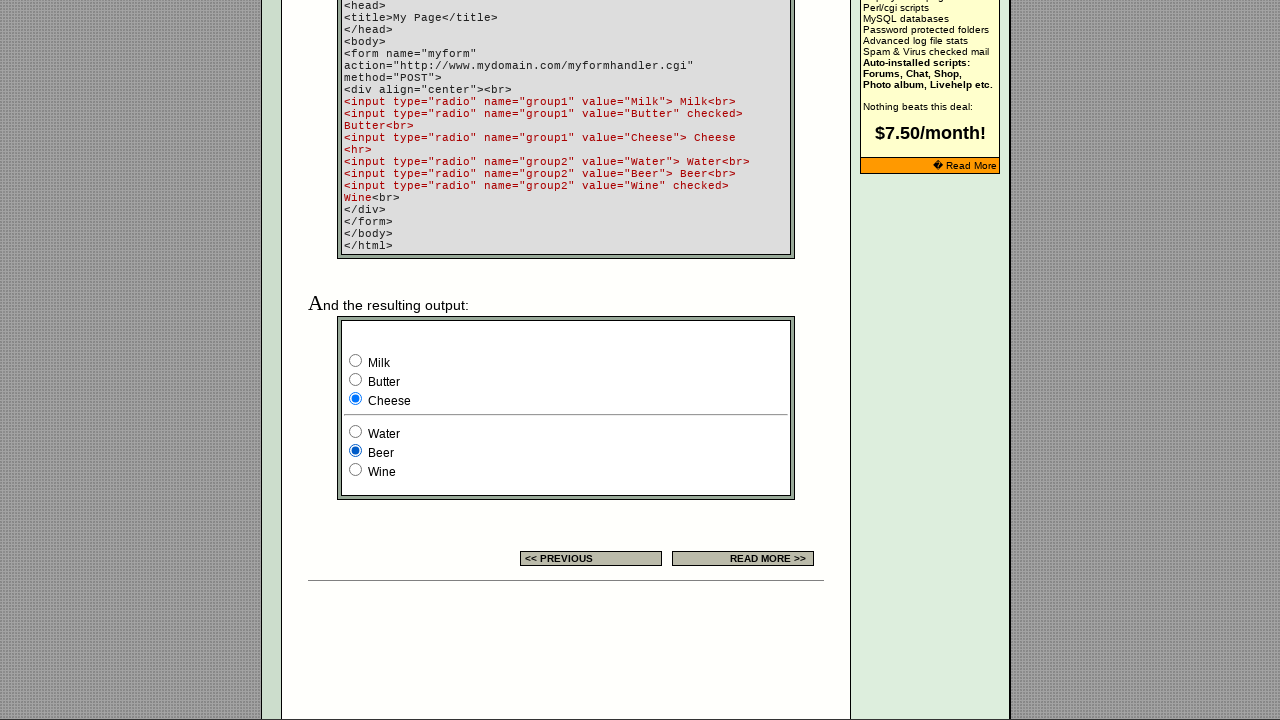

Verified radio button with value Beer is now selected
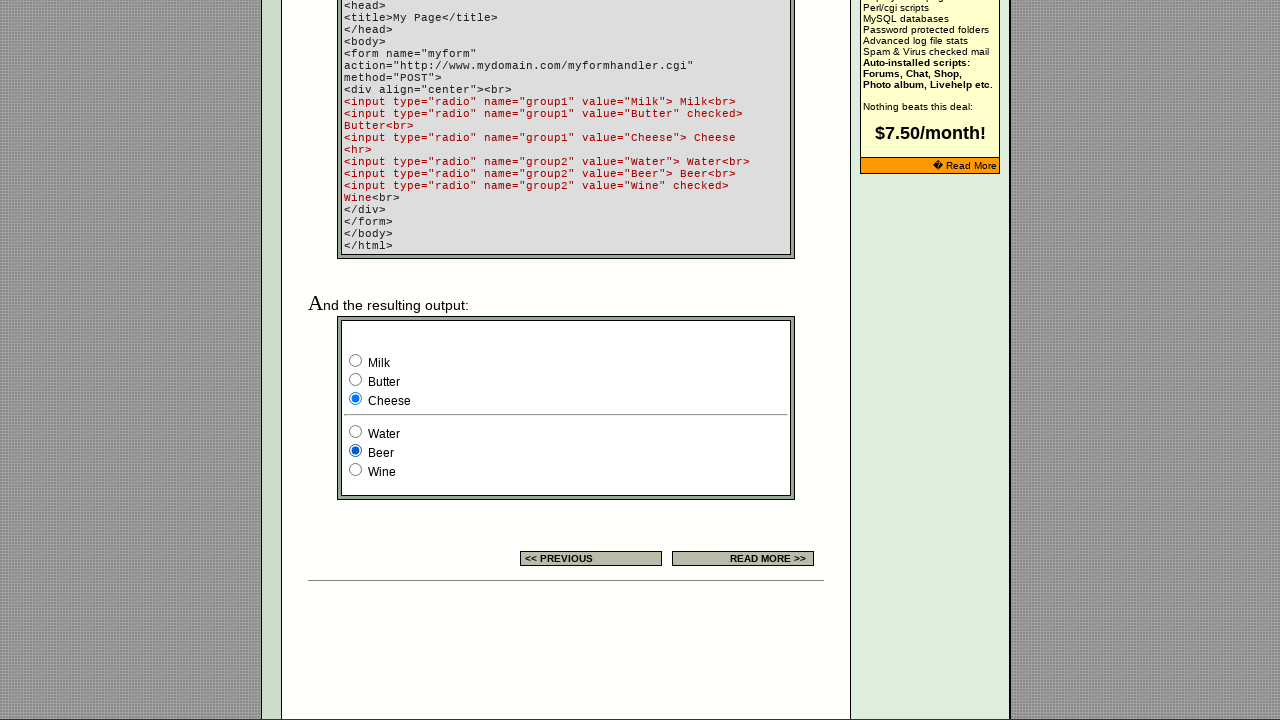

Checked radio button visibility status
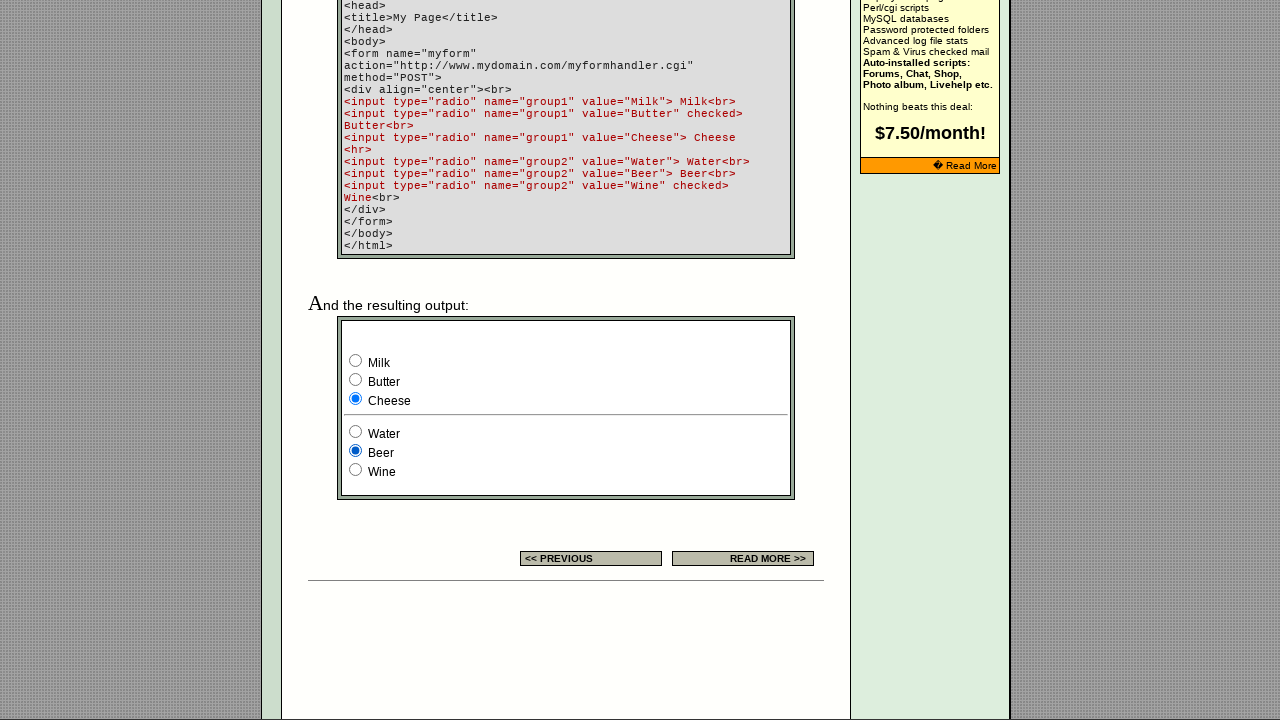

Checked radio button selection status
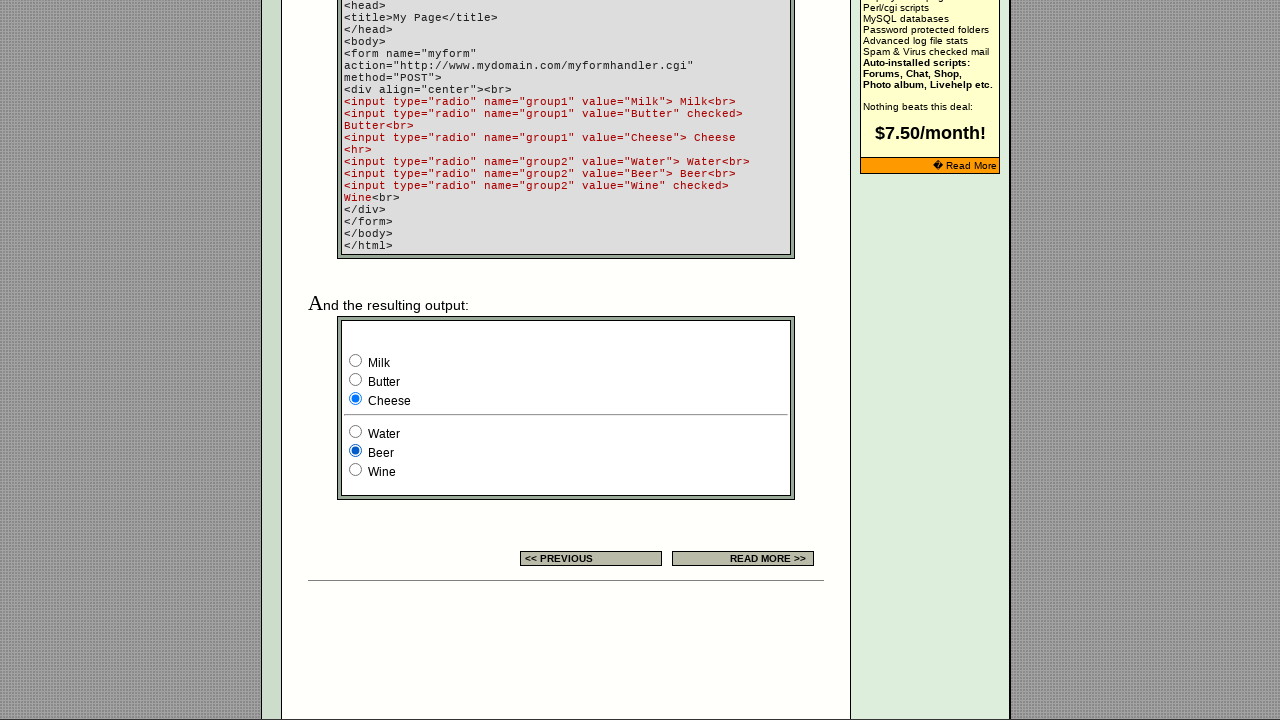

Checked radio button enabled status
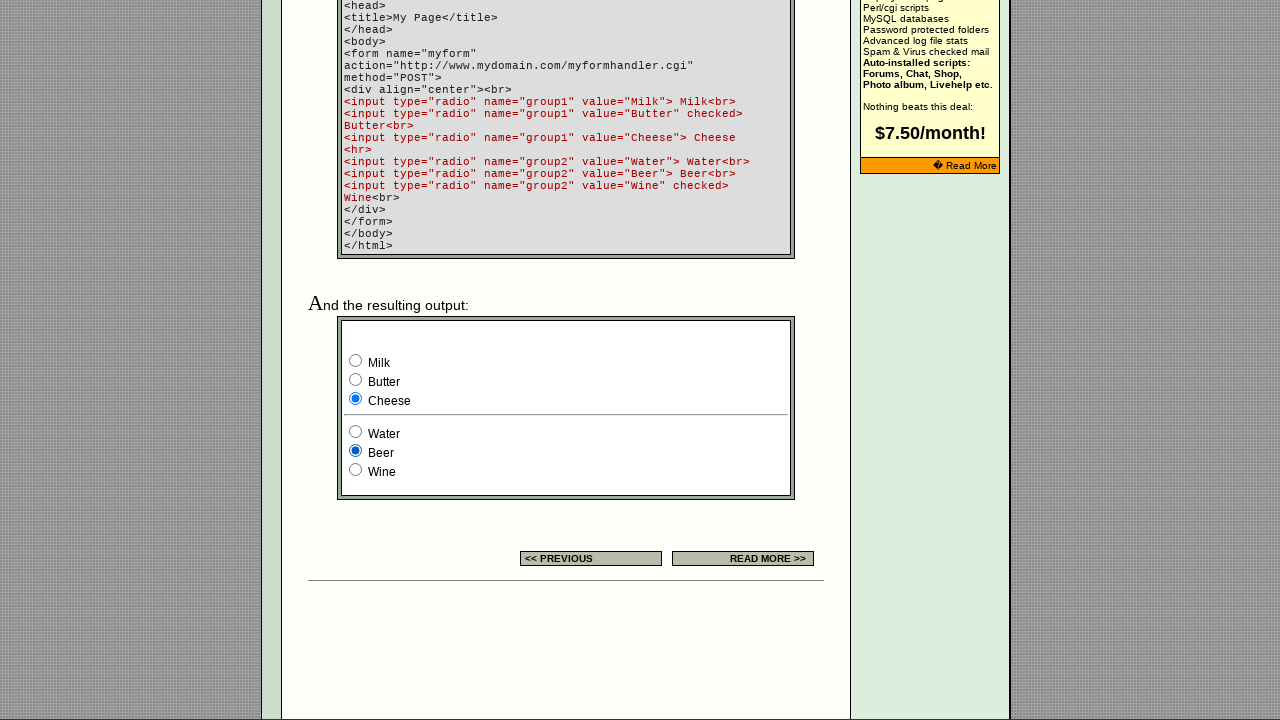

Retrieved radio button value attribute: Wine
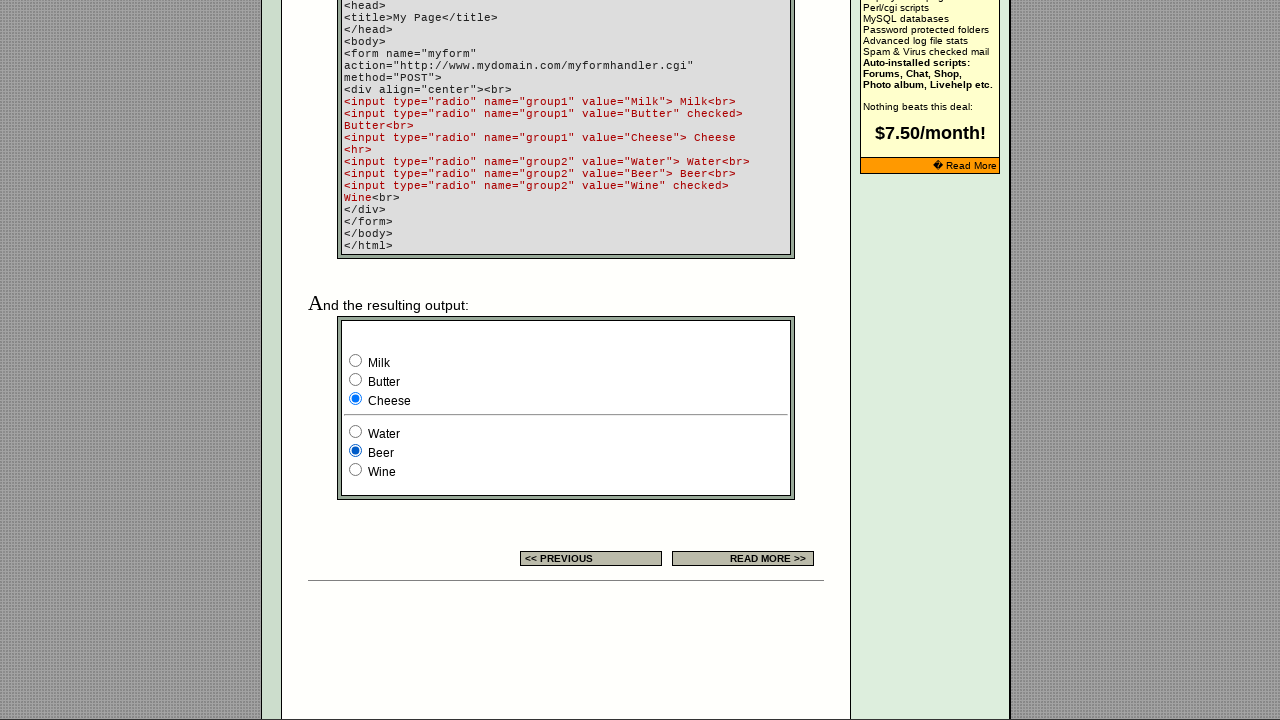

Clicked unselected radio button with value: Wine at (356, 470) on xpath=//td[@class='table5']//input[@type='radio'] >> nth=5
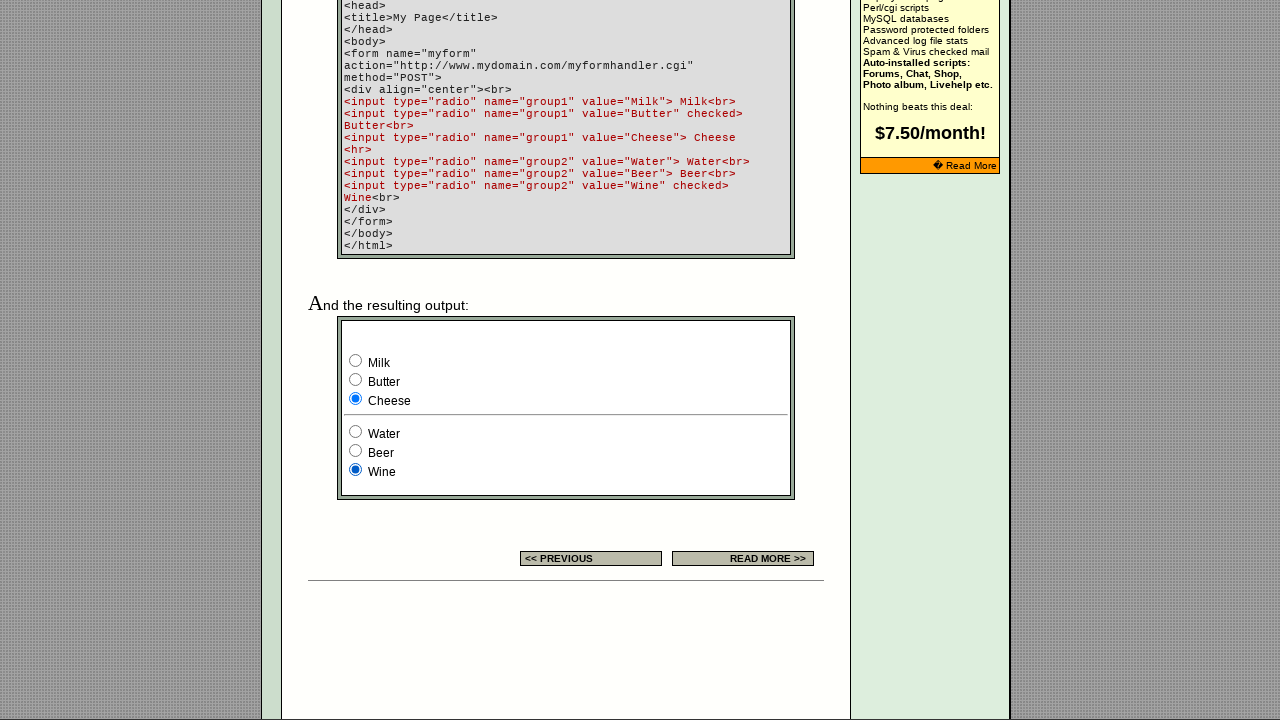

Verified radio button with value Wine is now selected
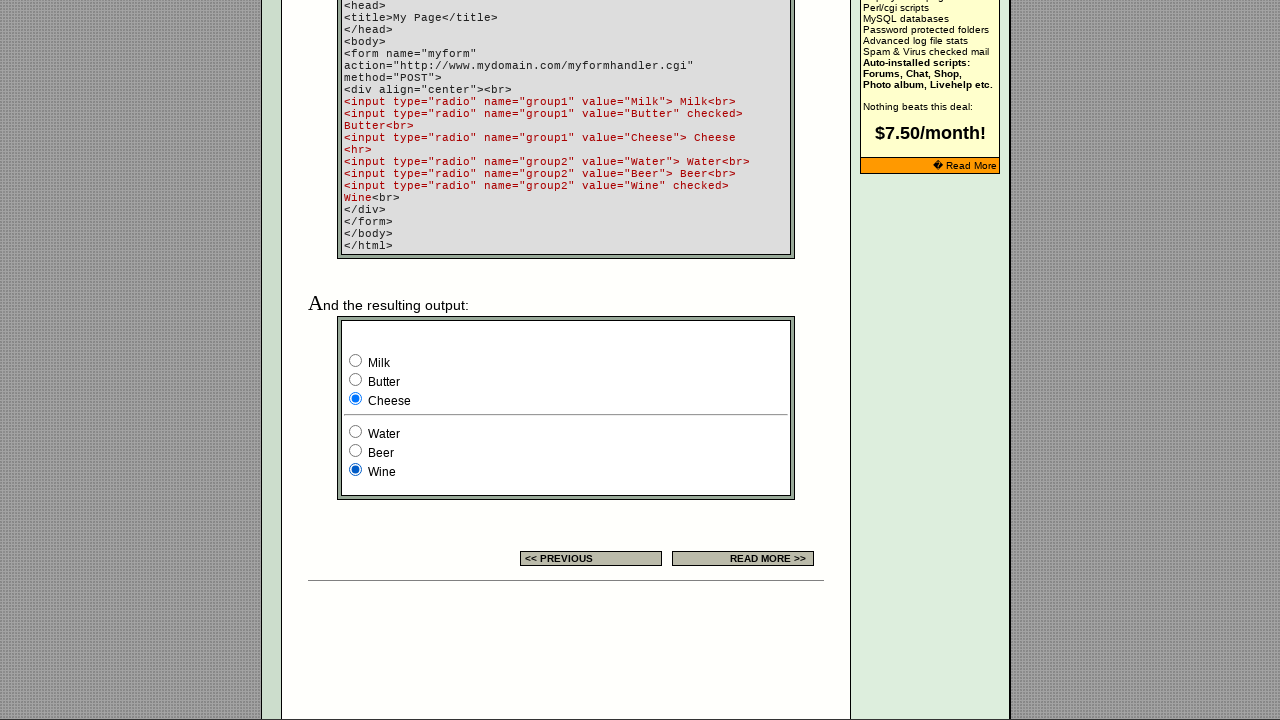

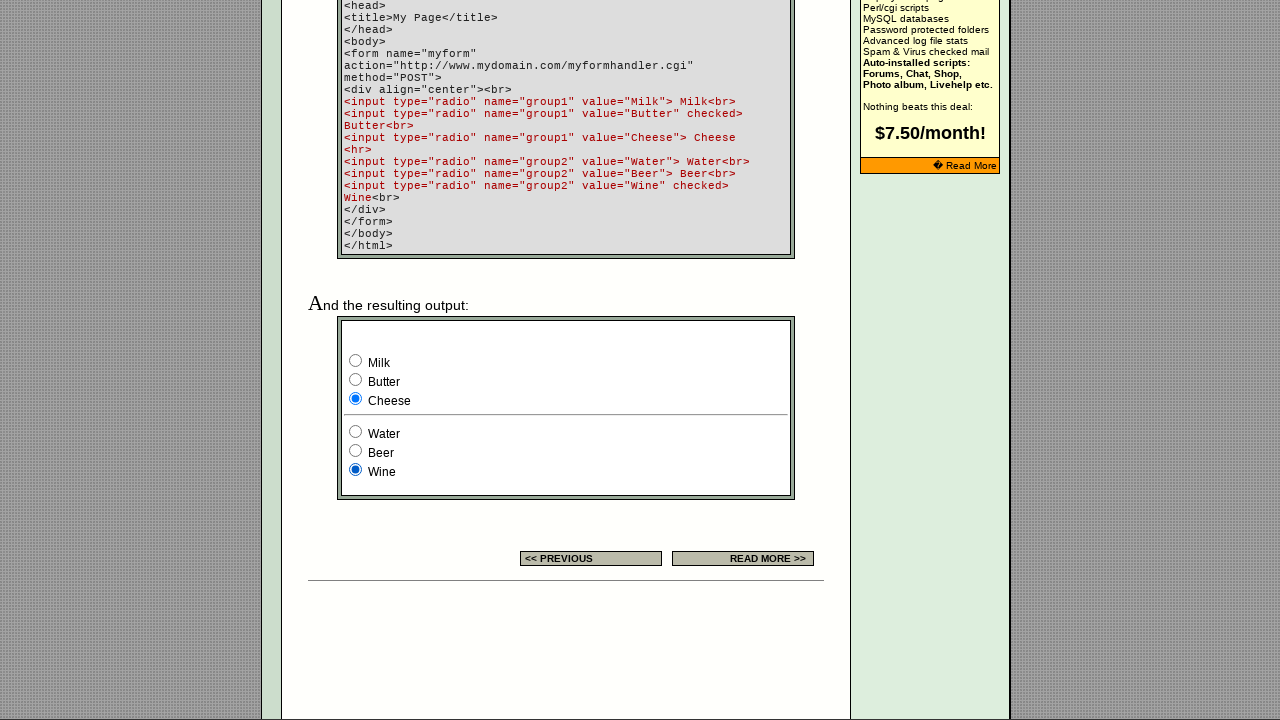